Tests infinite scroll functionality by scrolling to the bottom of the page multiple times to trigger lazy loading of quote content, then verifies that quotes have loaded on the page.

Starting URL: https://quotes.toscrape.com/scroll

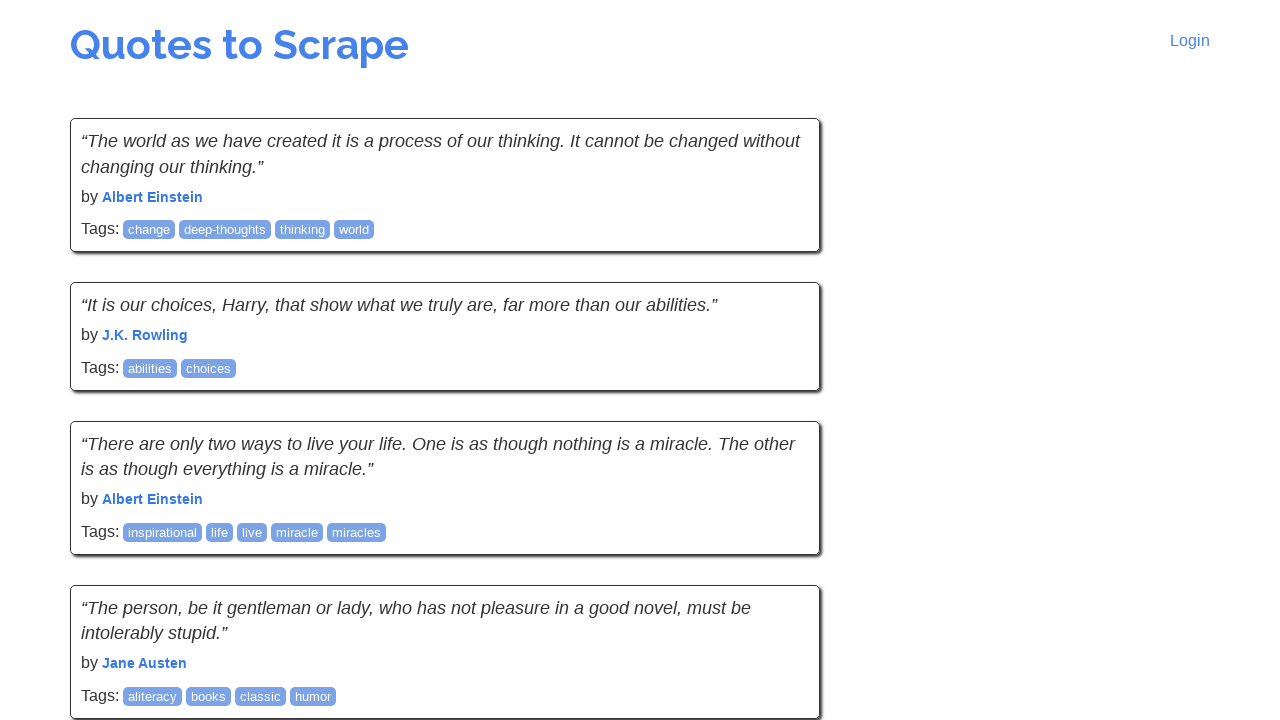

Initial quotes loaded on page
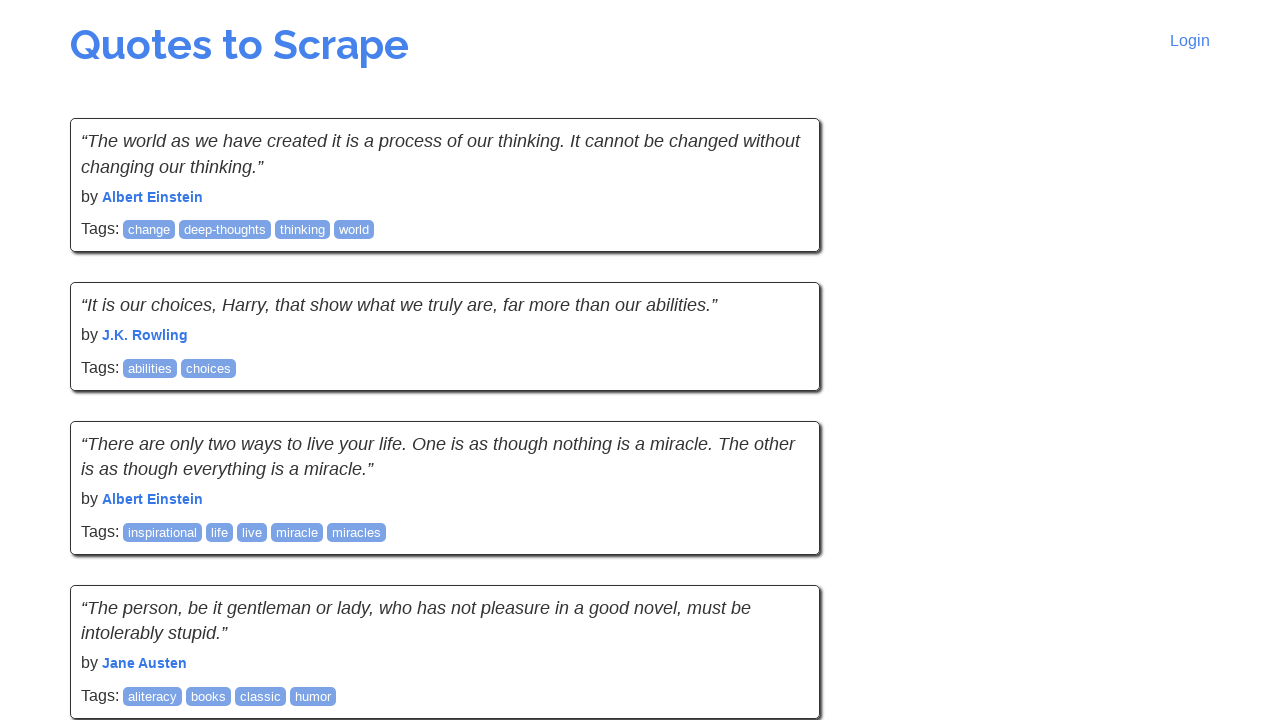

Scrolled to bottom of page (iteration 1/20)
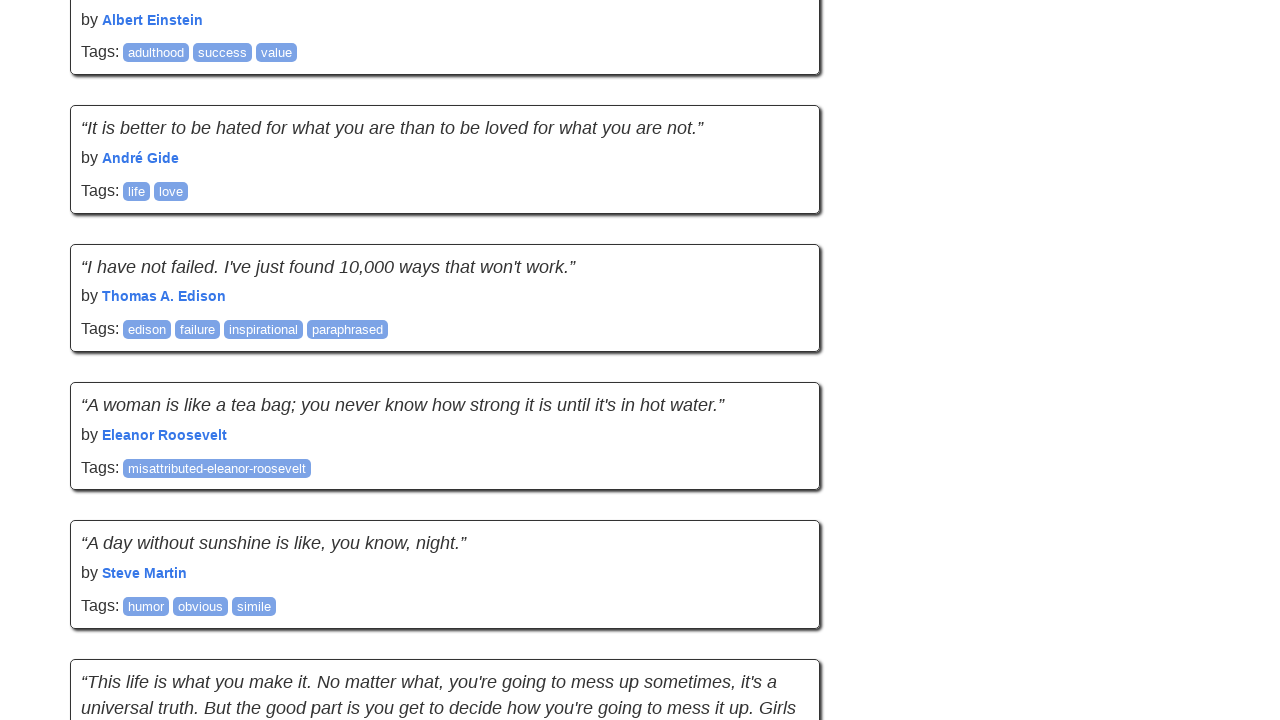

Waited 500ms for content to load (iteration 1/20)
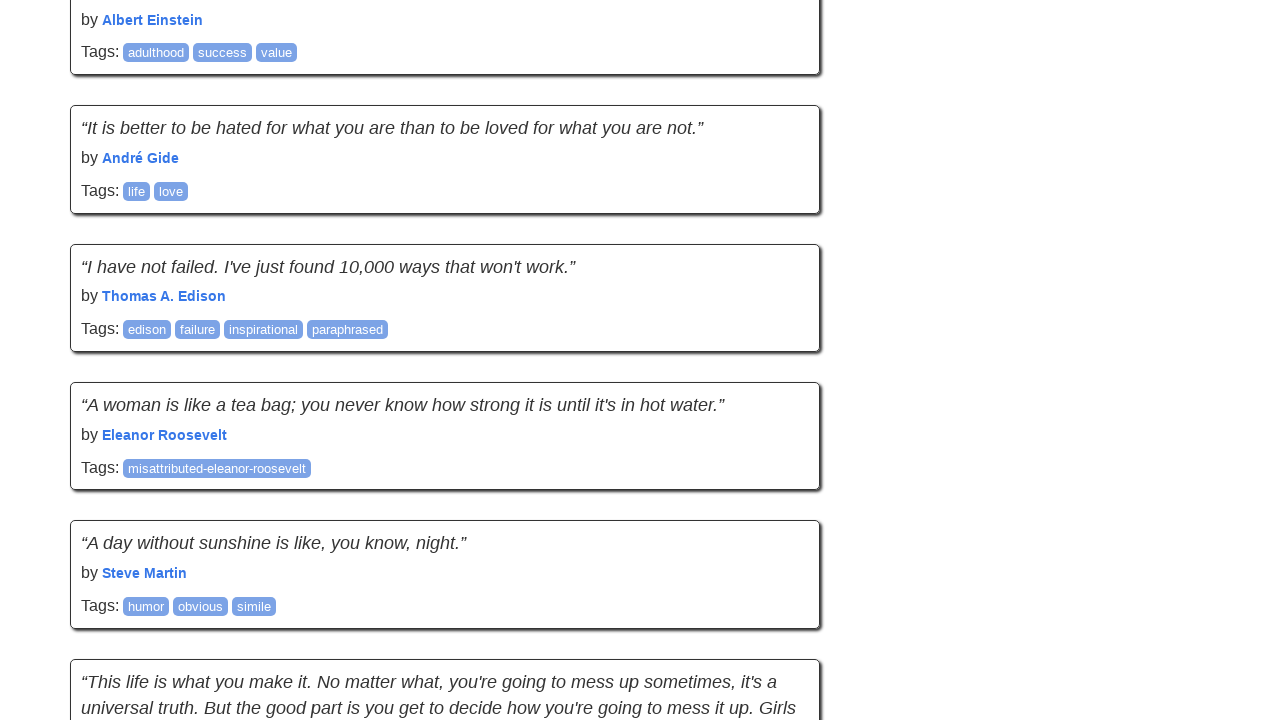

Scrolled to bottom of page (iteration 2/20)
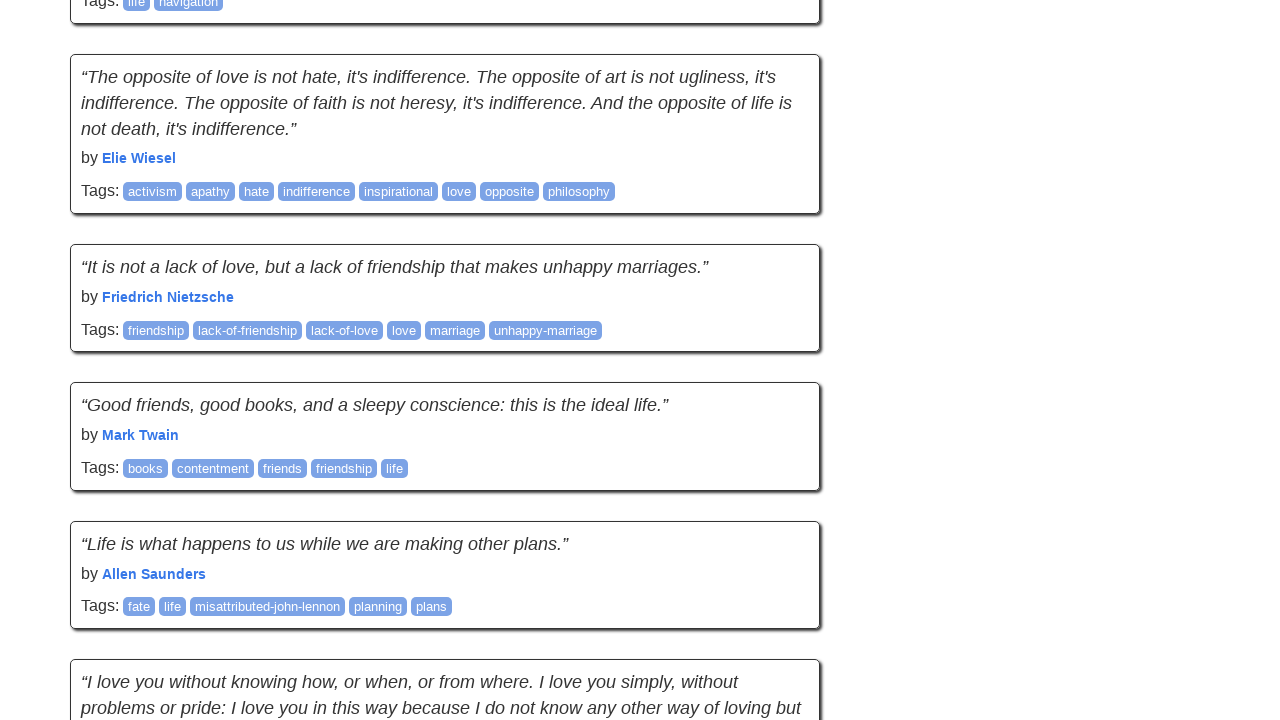

Waited 500ms for content to load (iteration 2/20)
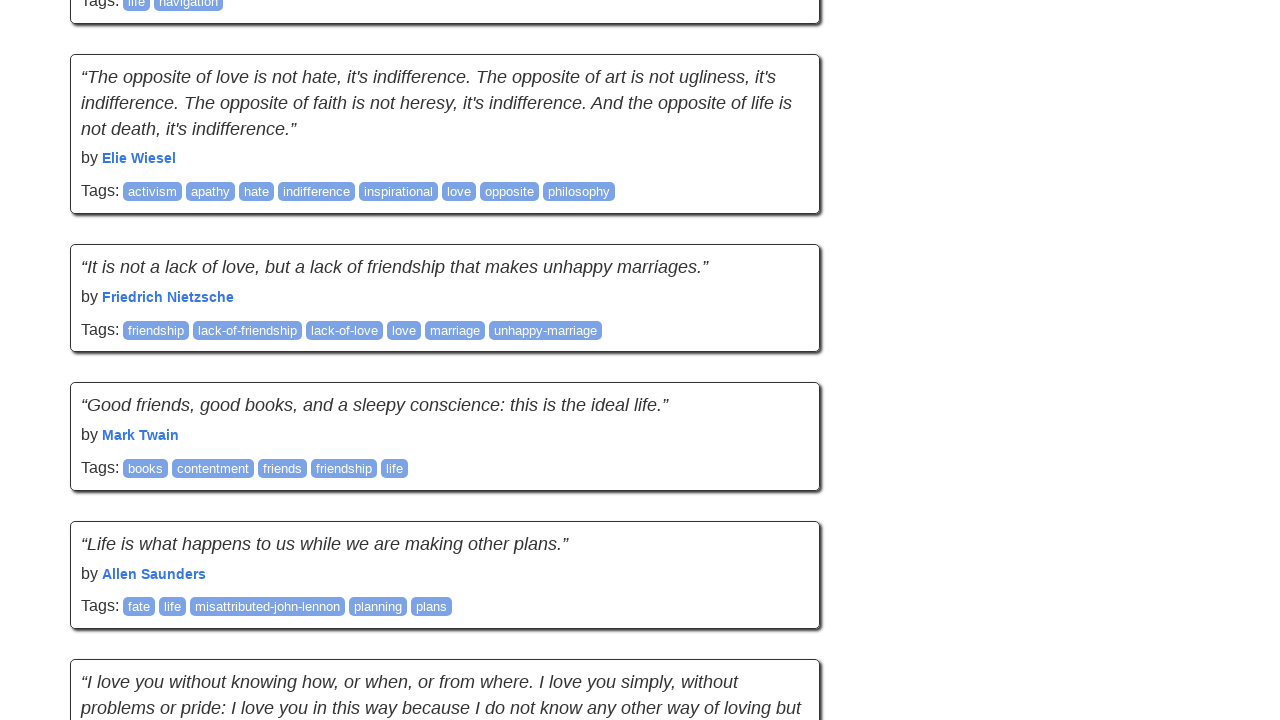

Scrolled to bottom of page (iteration 3/20)
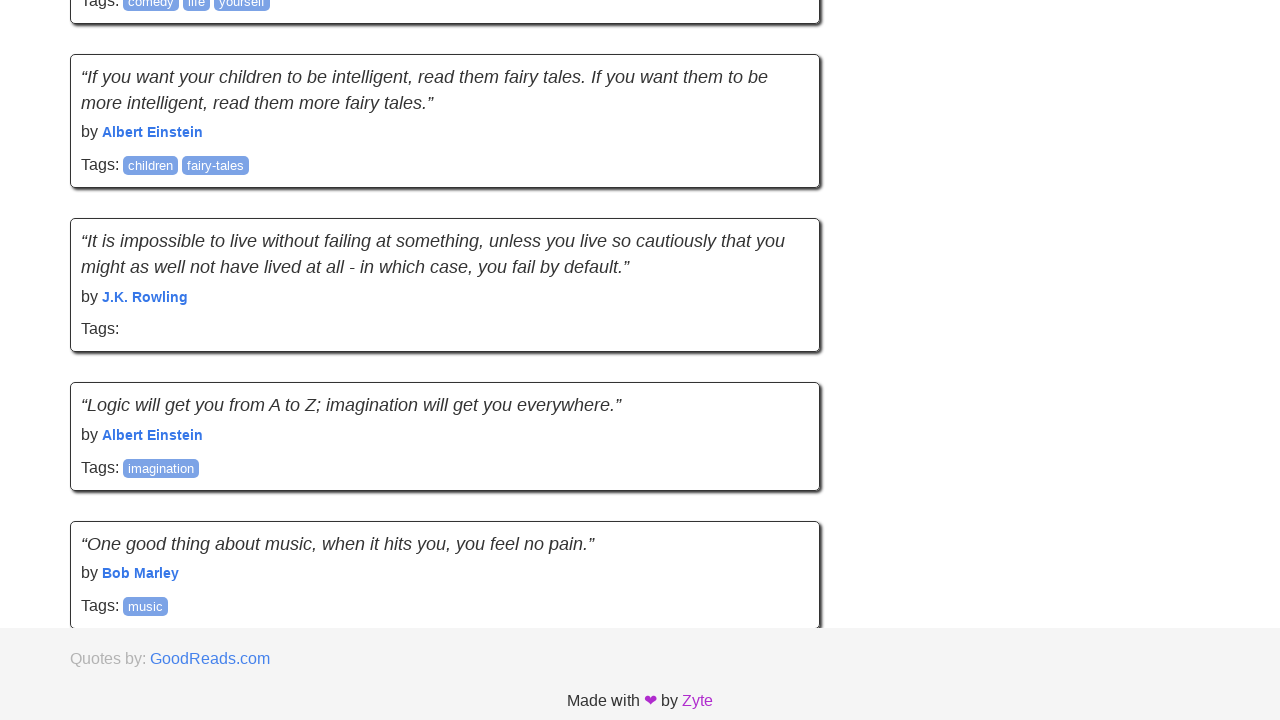

Waited 500ms for content to load (iteration 3/20)
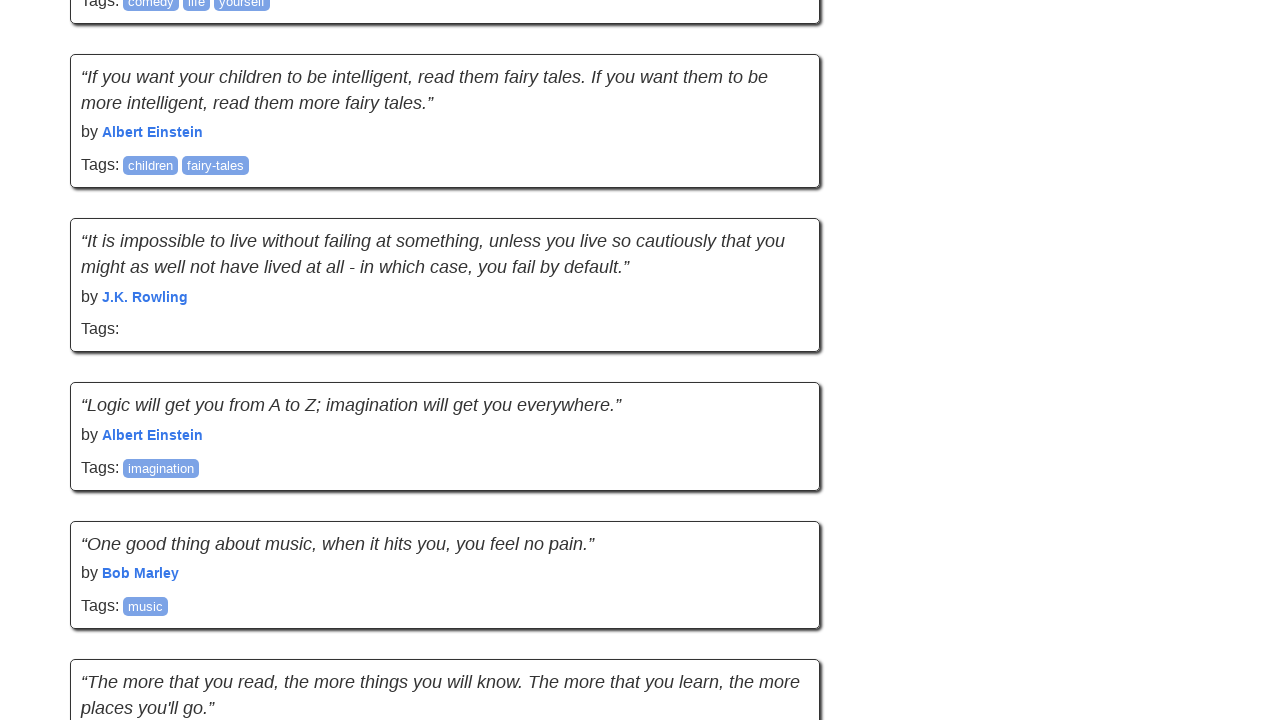

Scrolled to bottom of page (iteration 4/20)
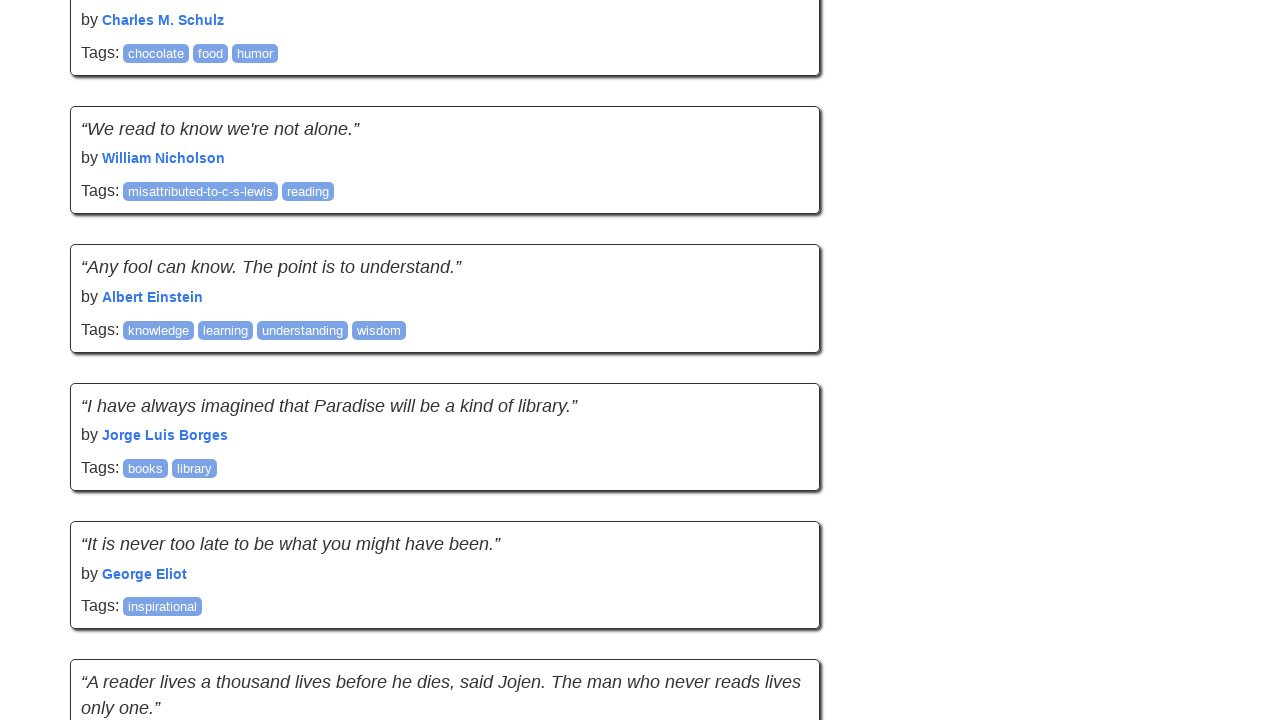

Waited 500ms for content to load (iteration 4/20)
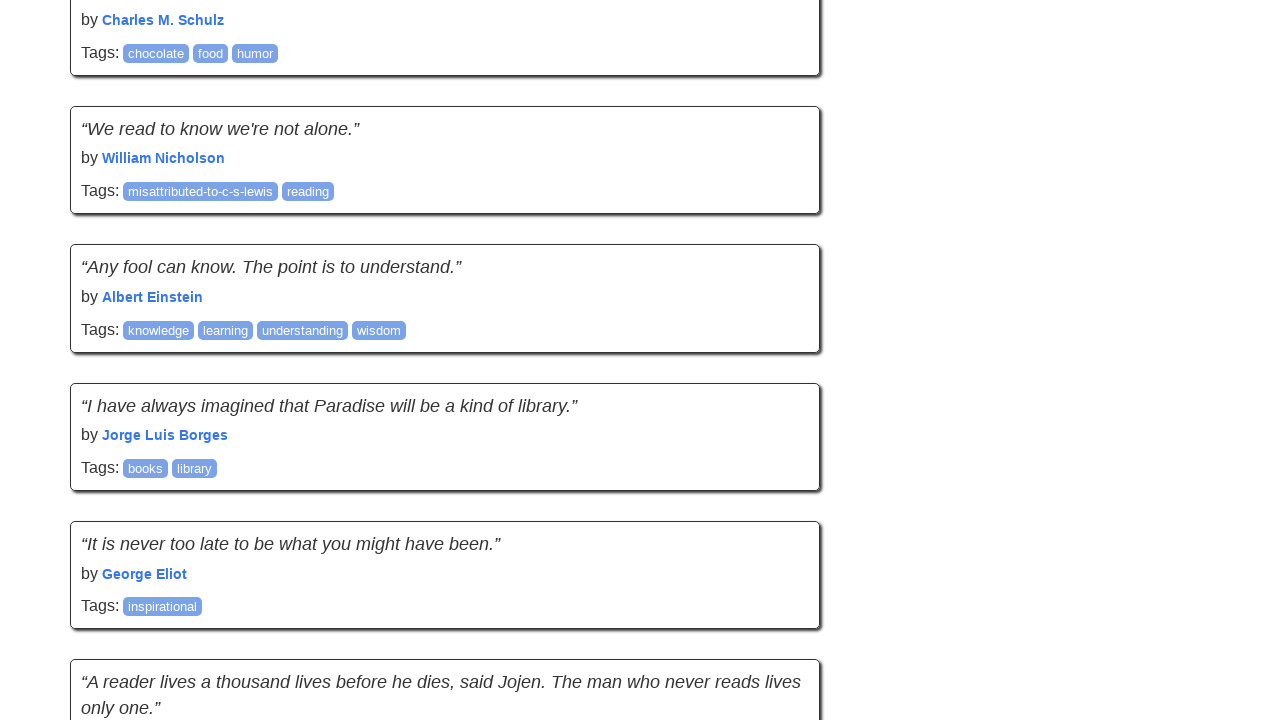

Scrolled to bottom of page (iteration 5/20)
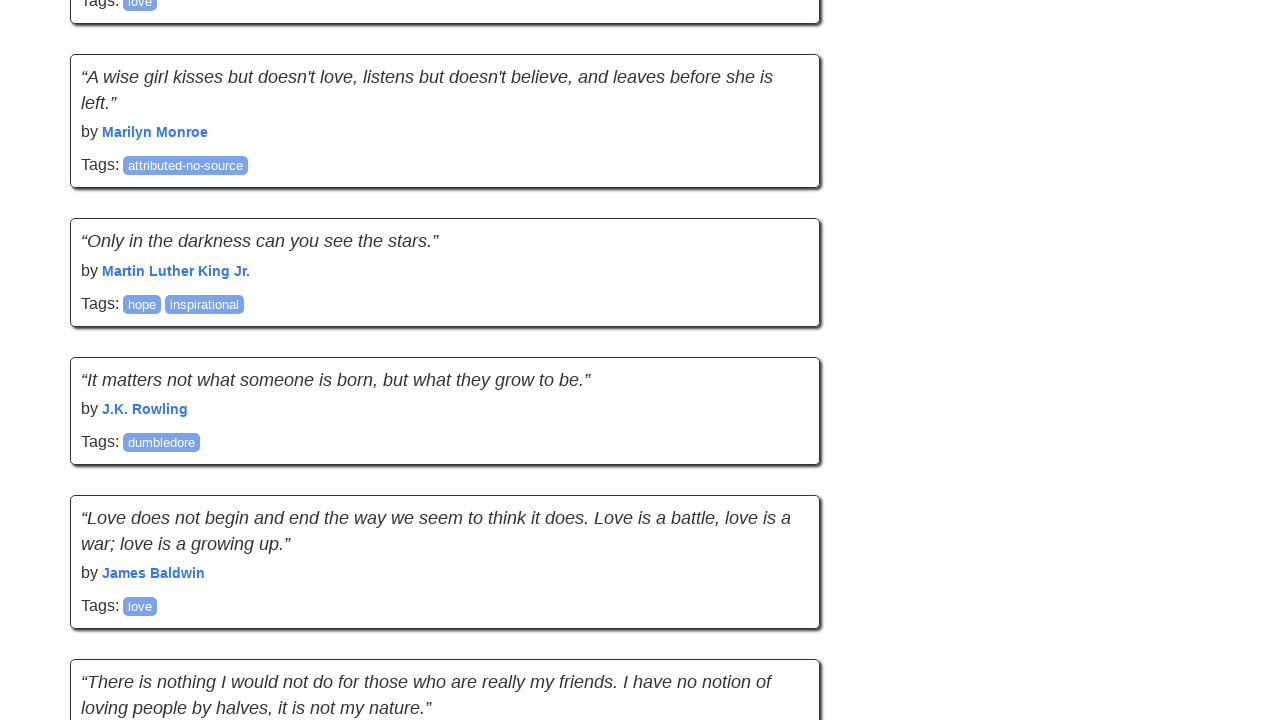

Waited 500ms for content to load (iteration 5/20)
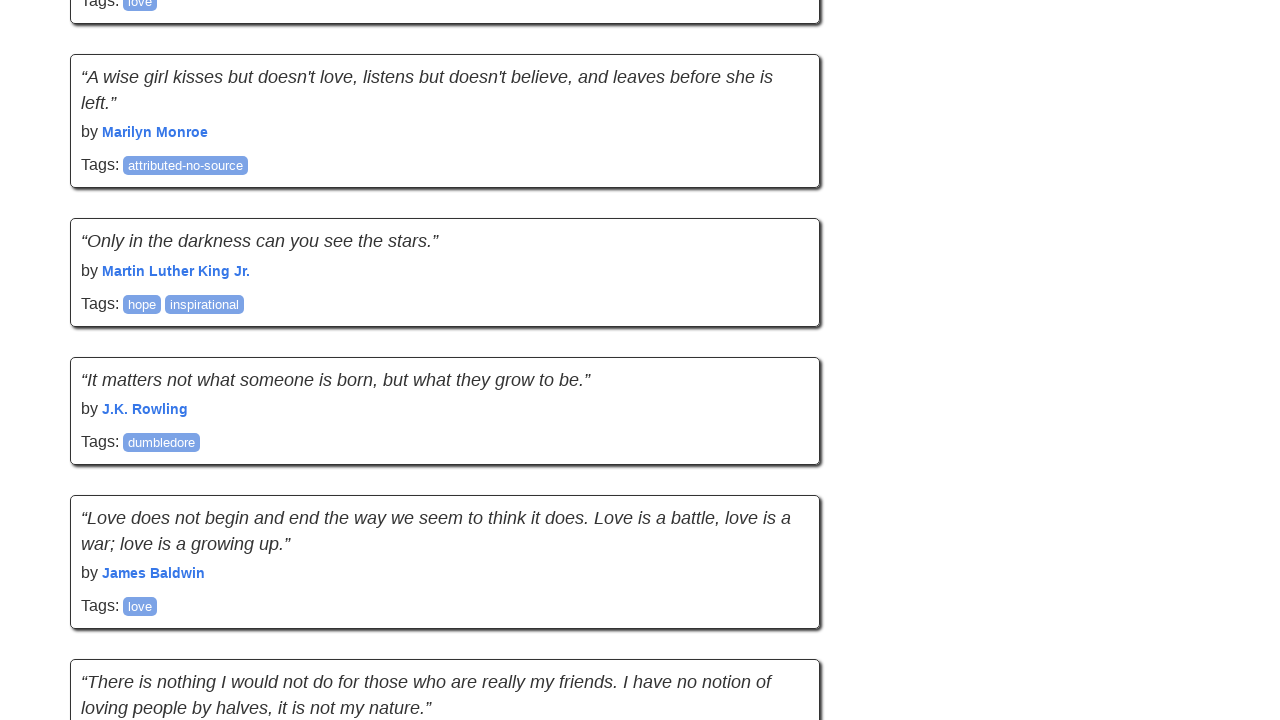

Scrolled to bottom of page (iteration 6/20)
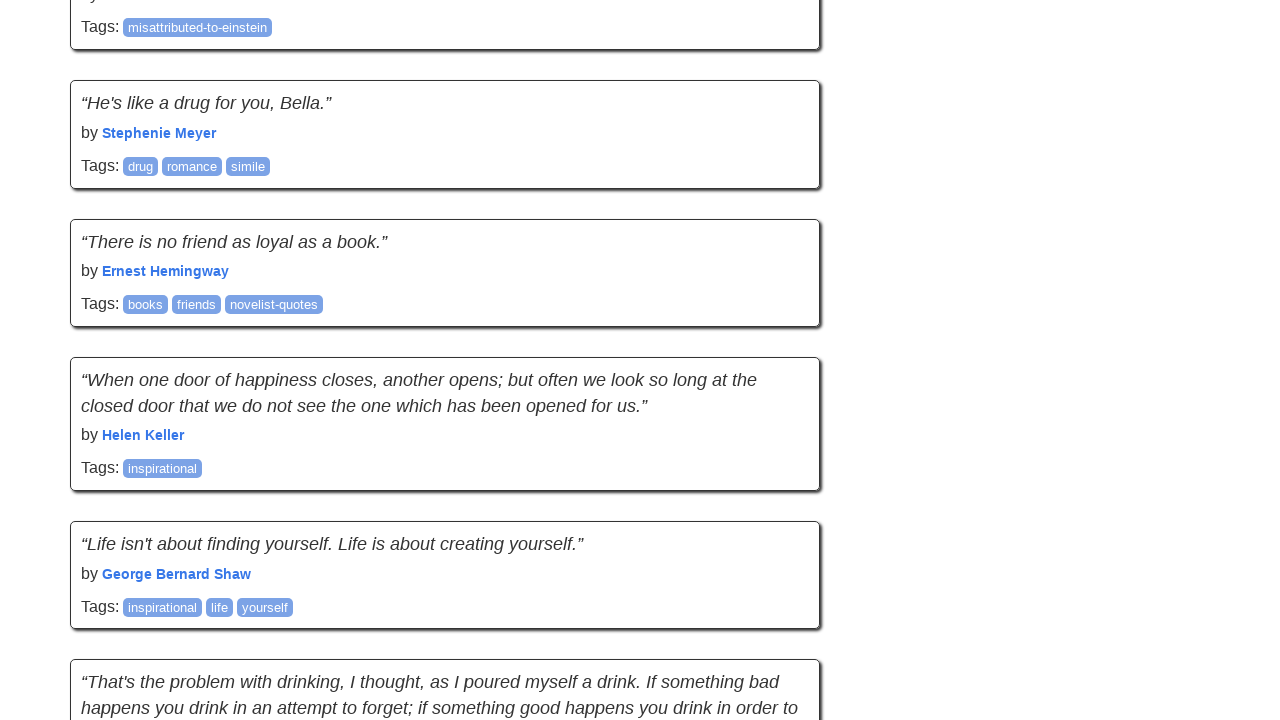

Waited 500ms for content to load (iteration 6/20)
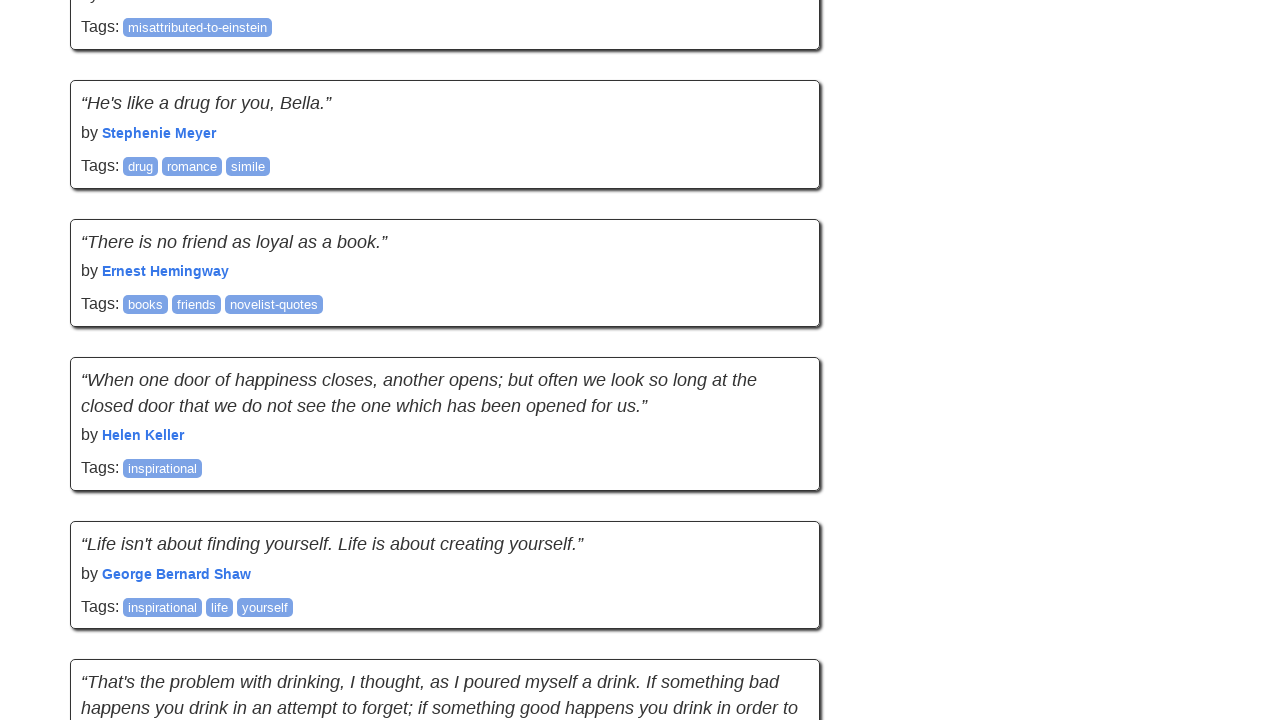

Scrolled to bottom of page (iteration 7/20)
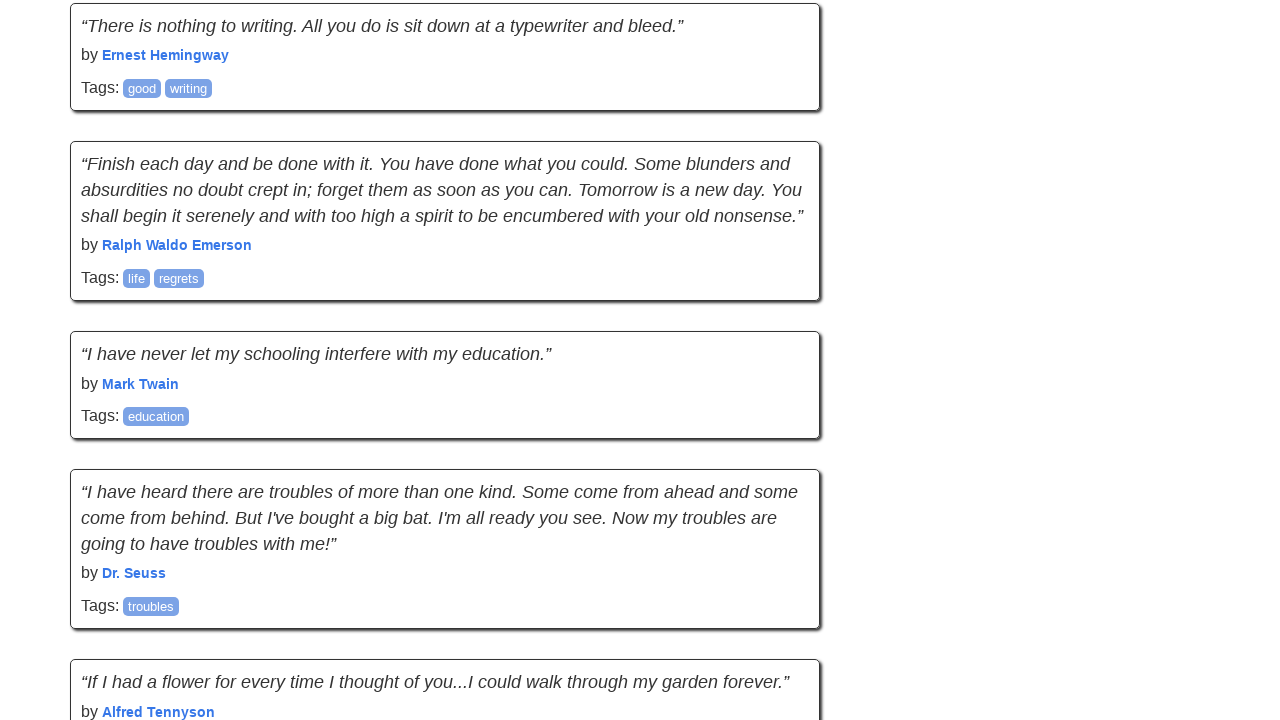

Waited 500ms for content to load (iteration 7/20)
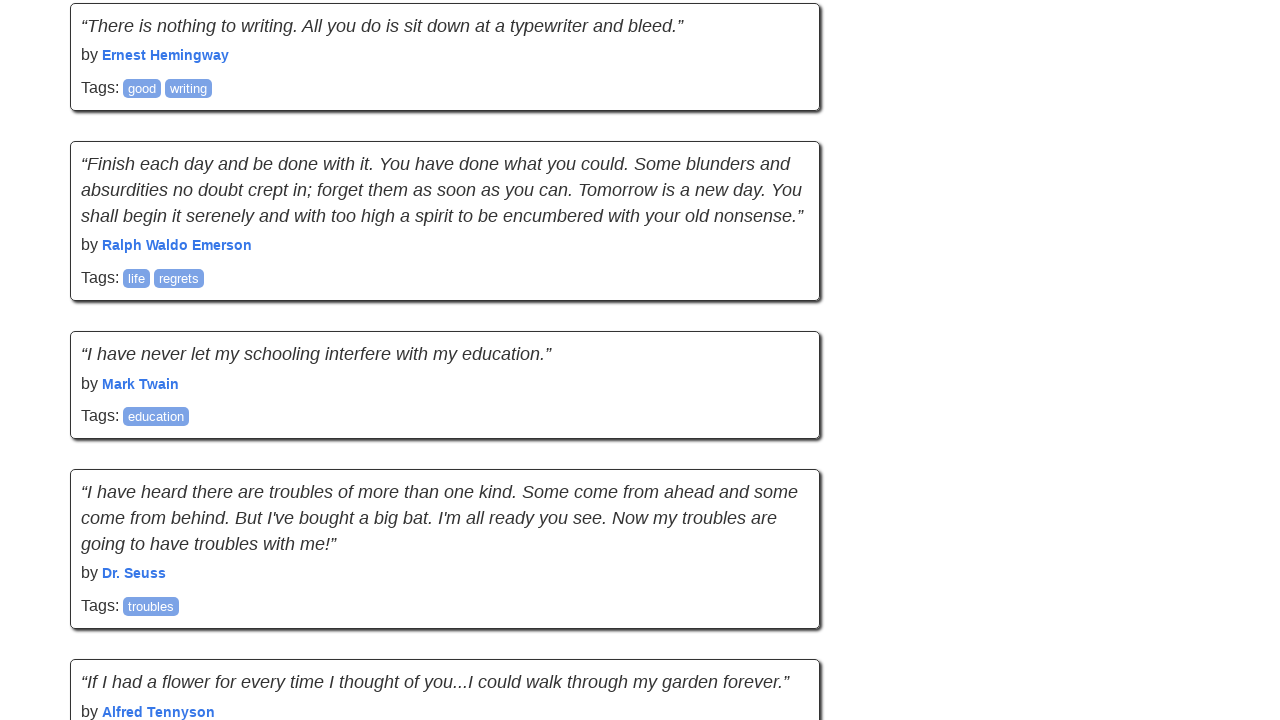

Scrolled to bottom of page (iteration 8/20)
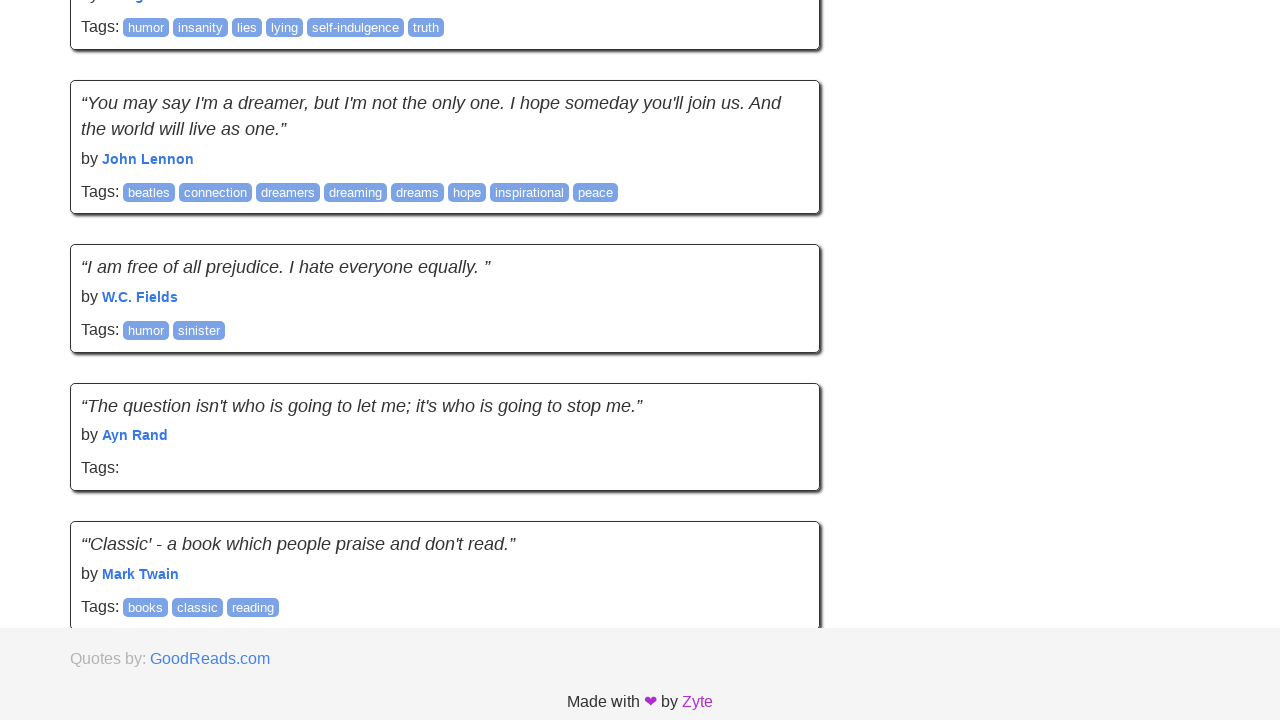

Waited 500ms for content to load (iteration 8/20)
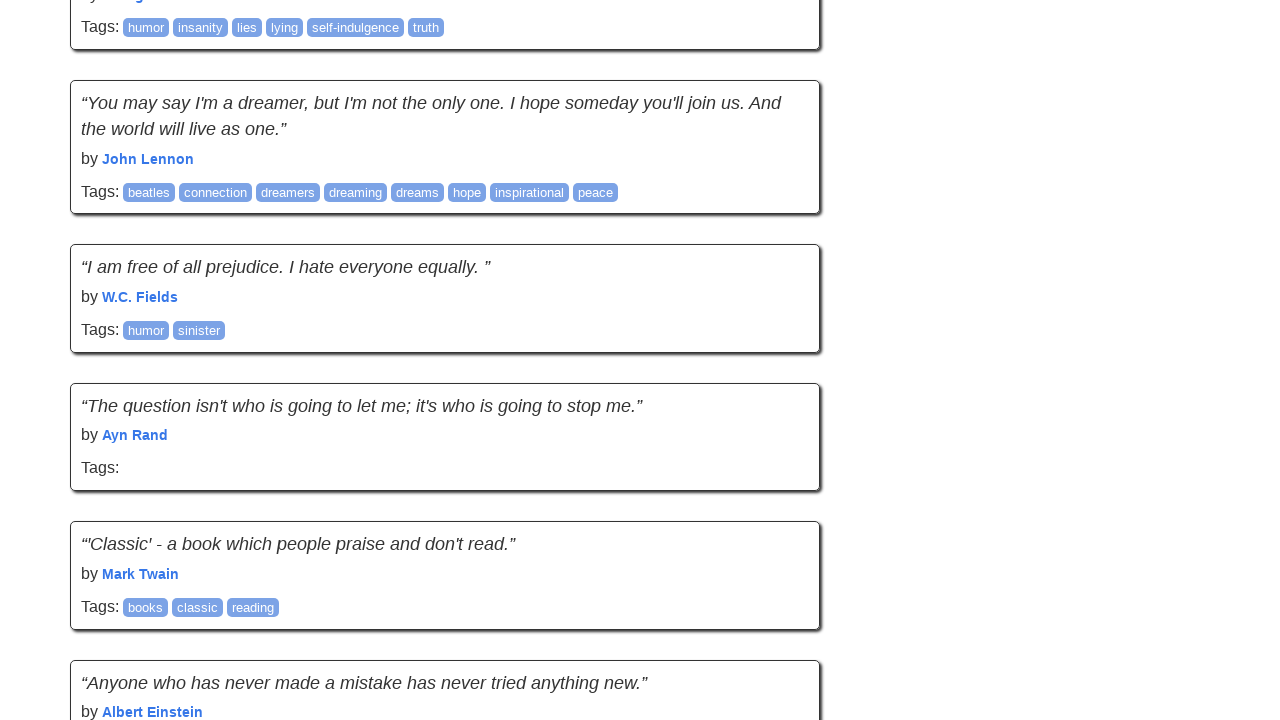

Scrolled to bottom of page (iteration 9/20)
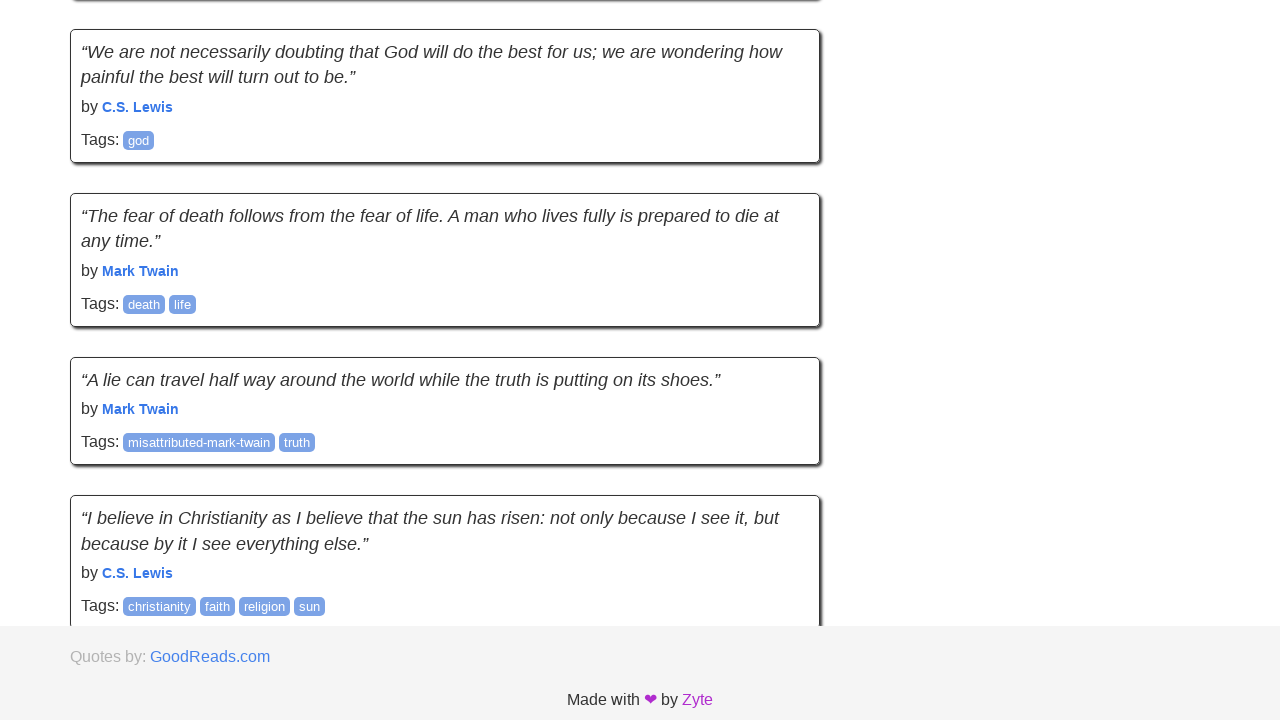

Waited 500ms for content to load (iteration 9/20)
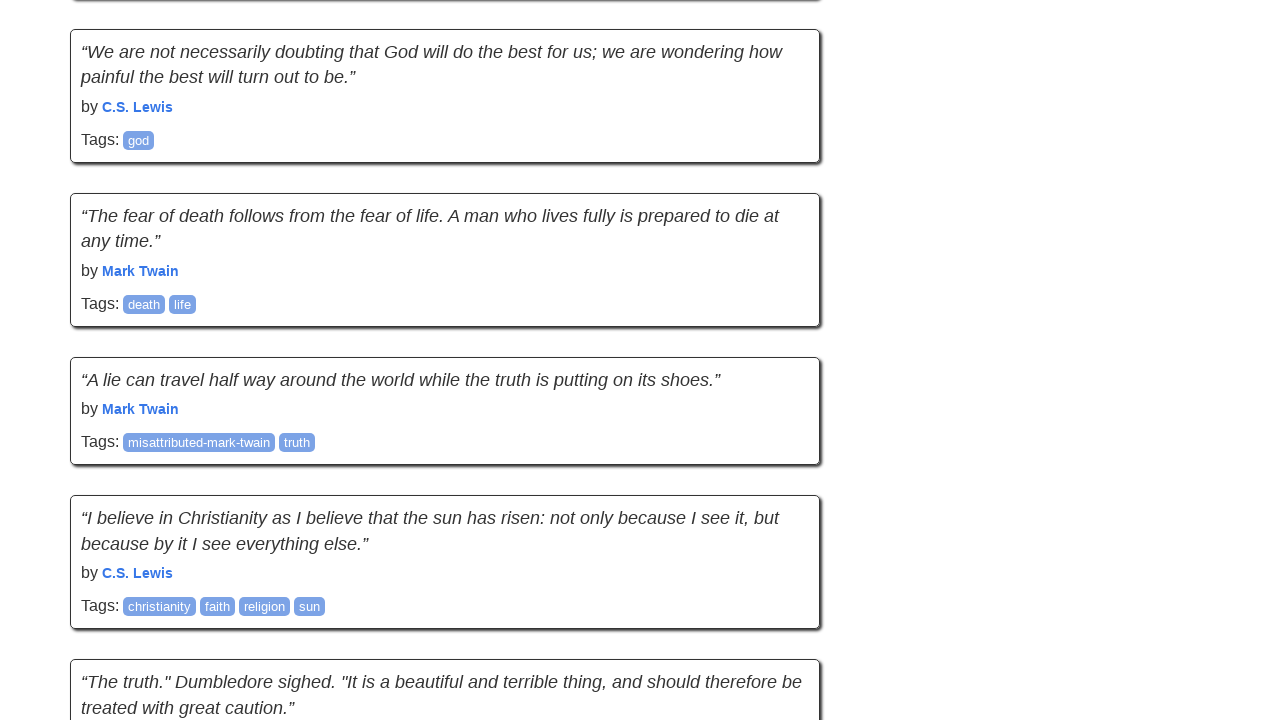

Scrolled to bottom of page (iteration 10/20)
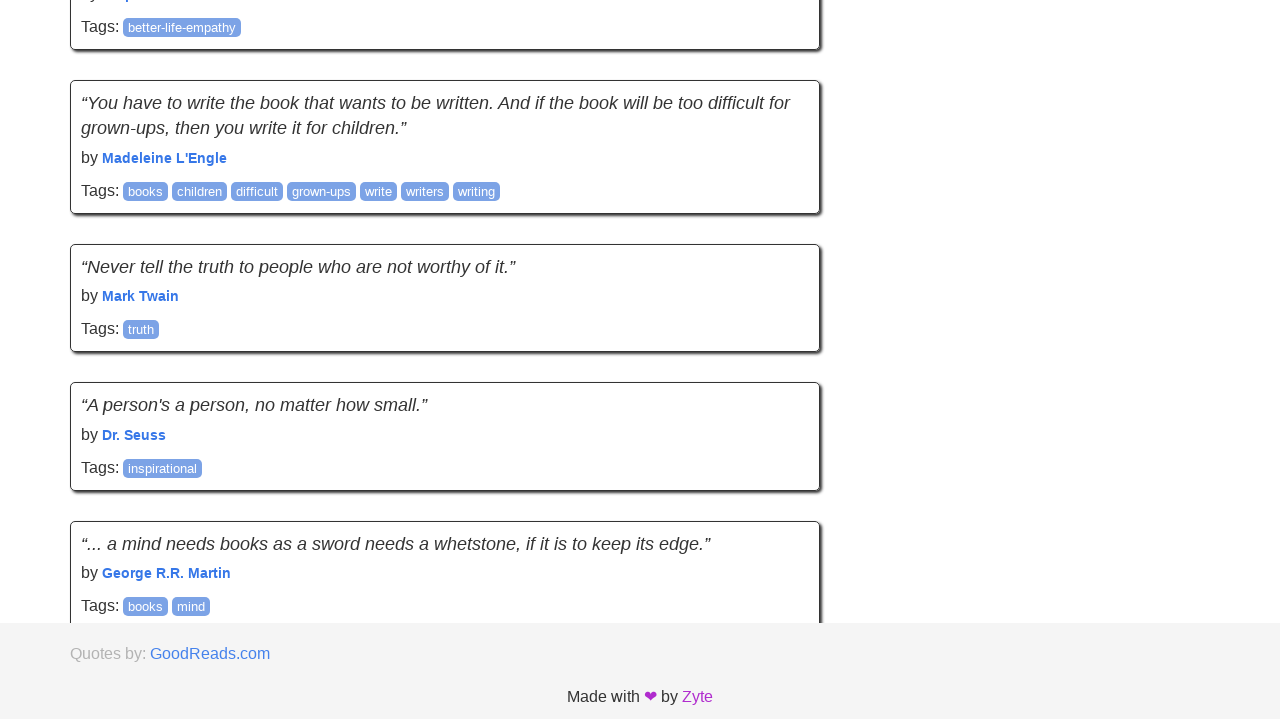

Waited 500ms for content to load (iteration 10/20)
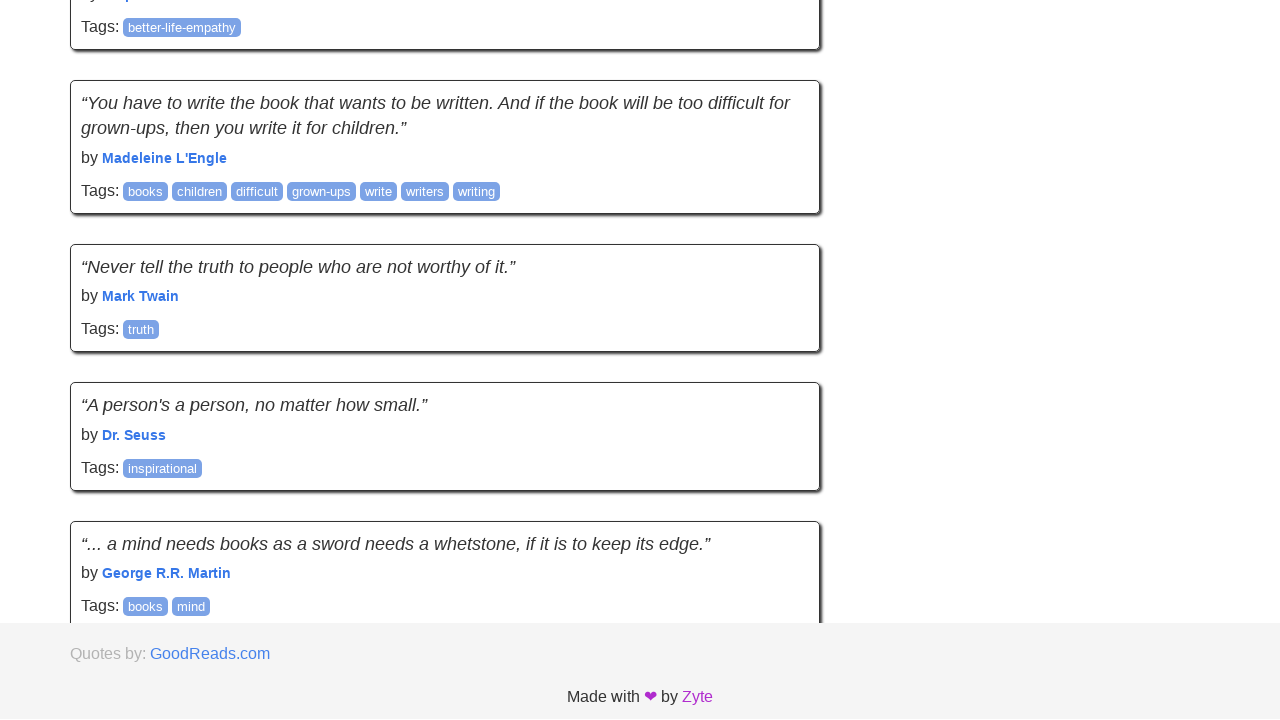

Scrolled to bottom of page (iteration 11/20)
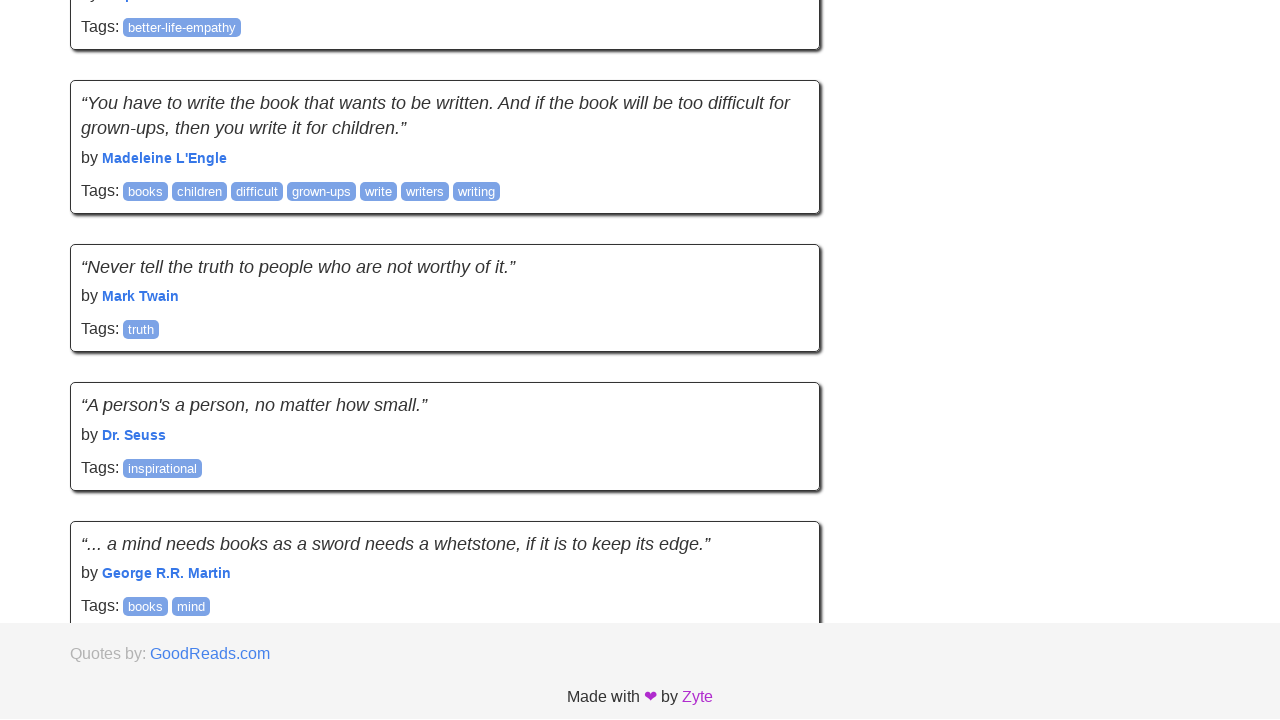

Waited 500ms for content to load (iteration 11/20)
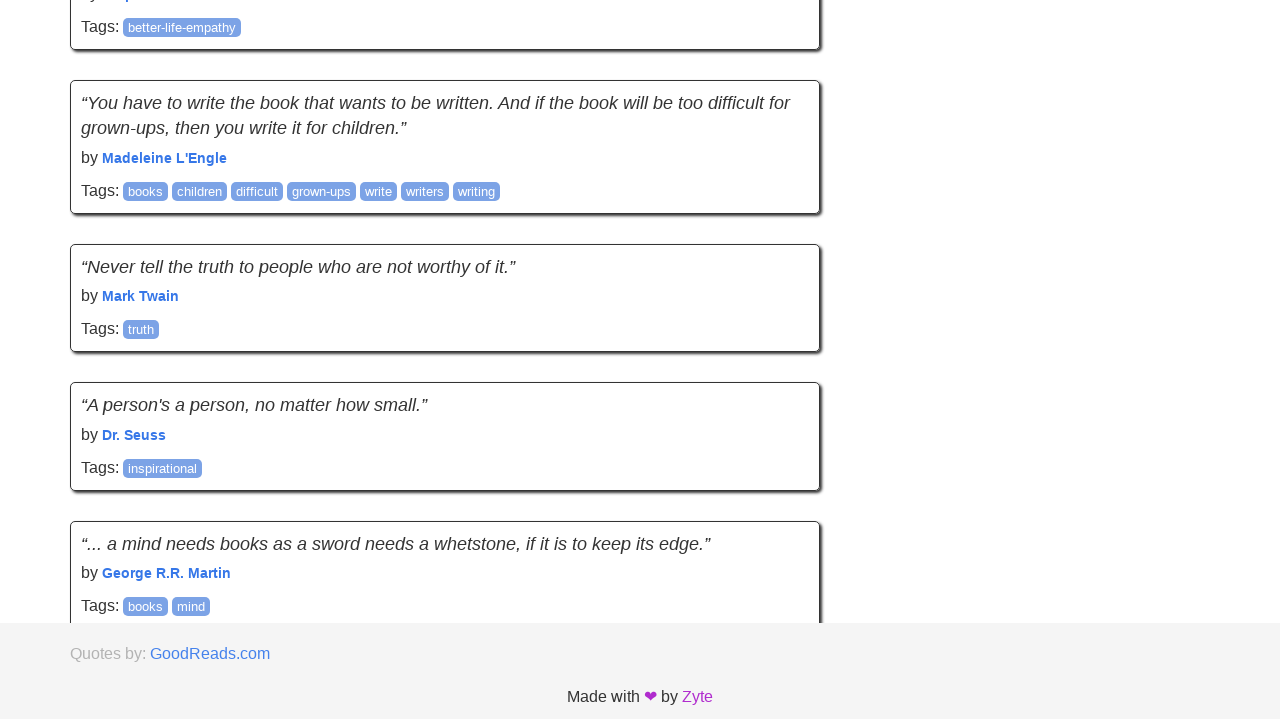

Scrolled to bottom of page (iteration 12/20)
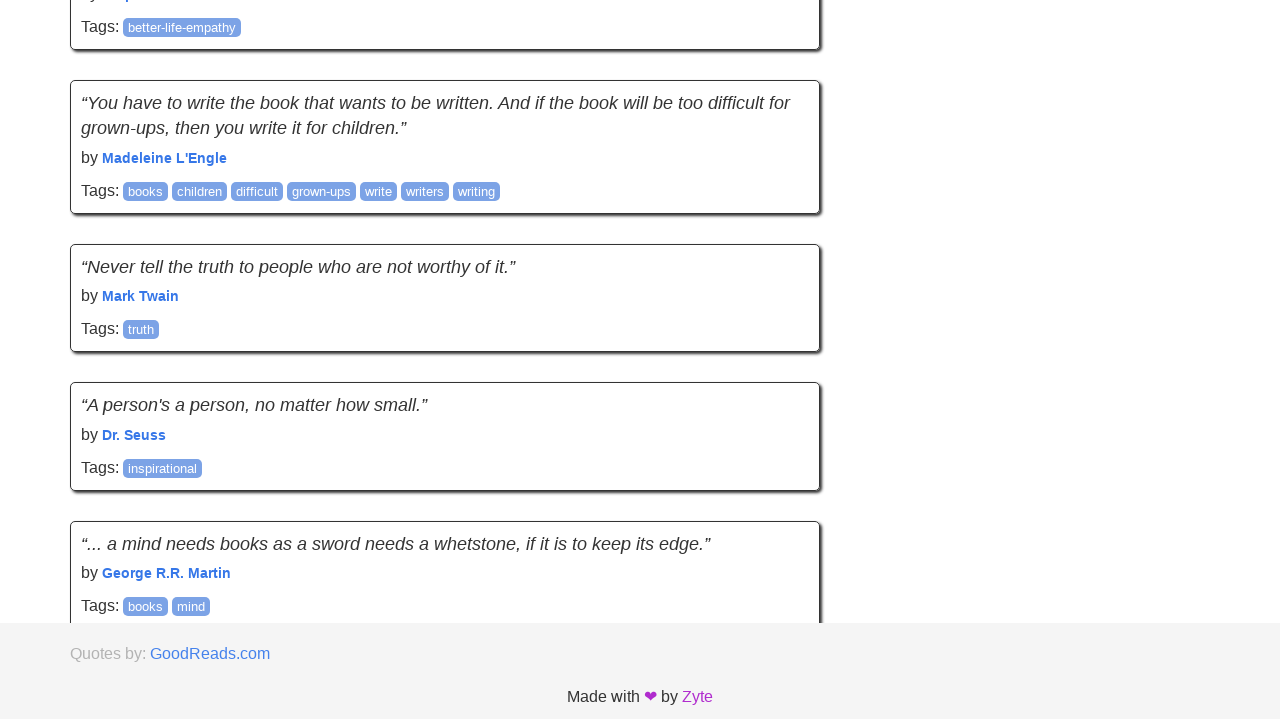

Waited 500ms for content to load (iteration 12/20)
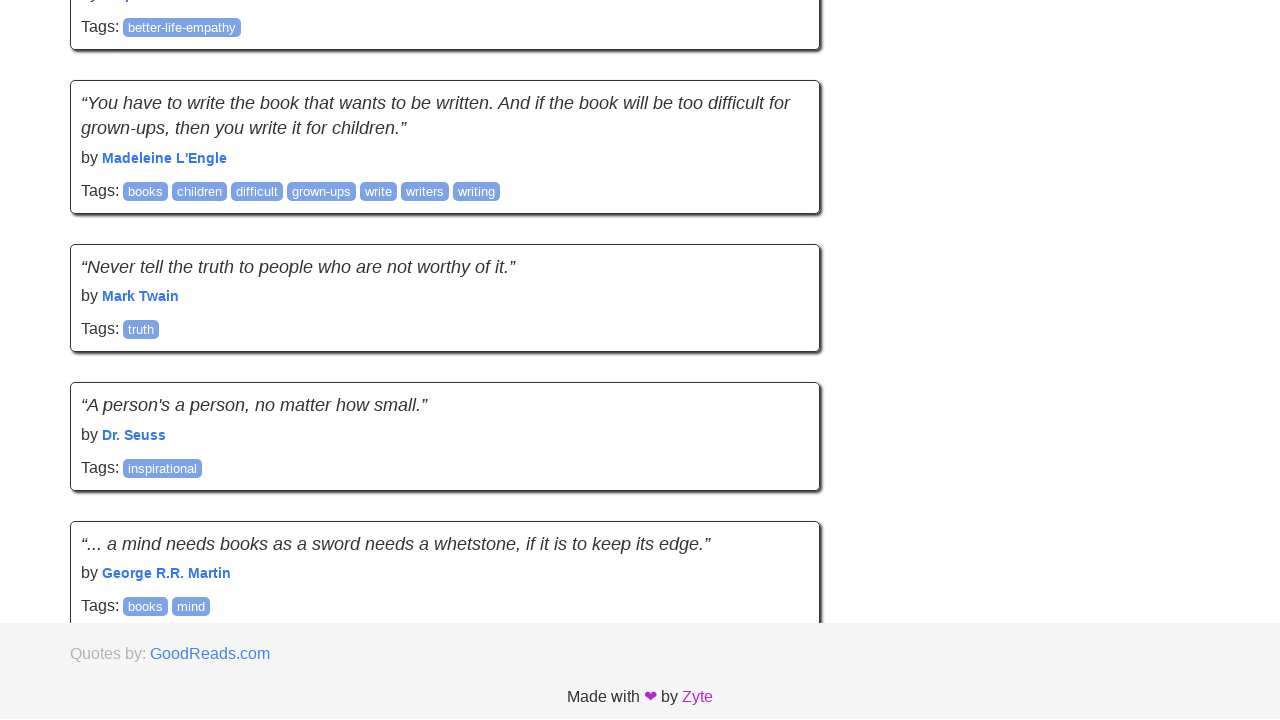

Scrolled to bottom of page (iteration 13/20)
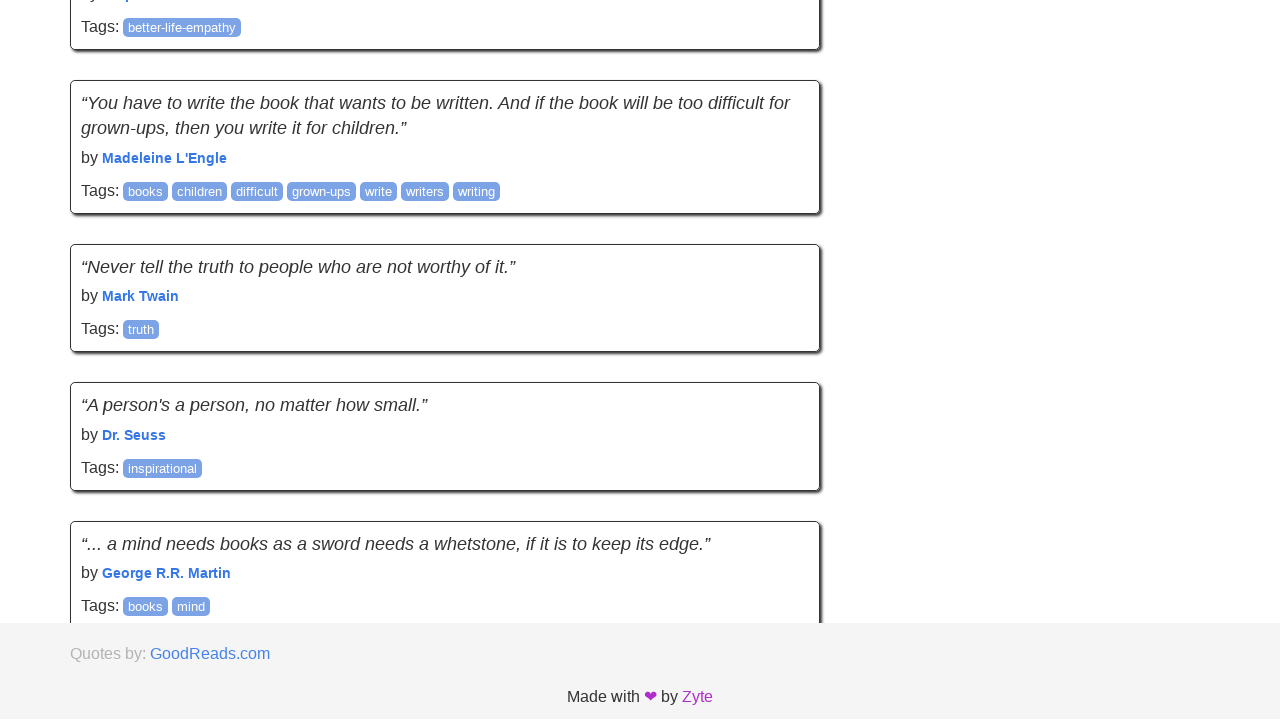

Waited 500ms for content to load (iteration 13/20)
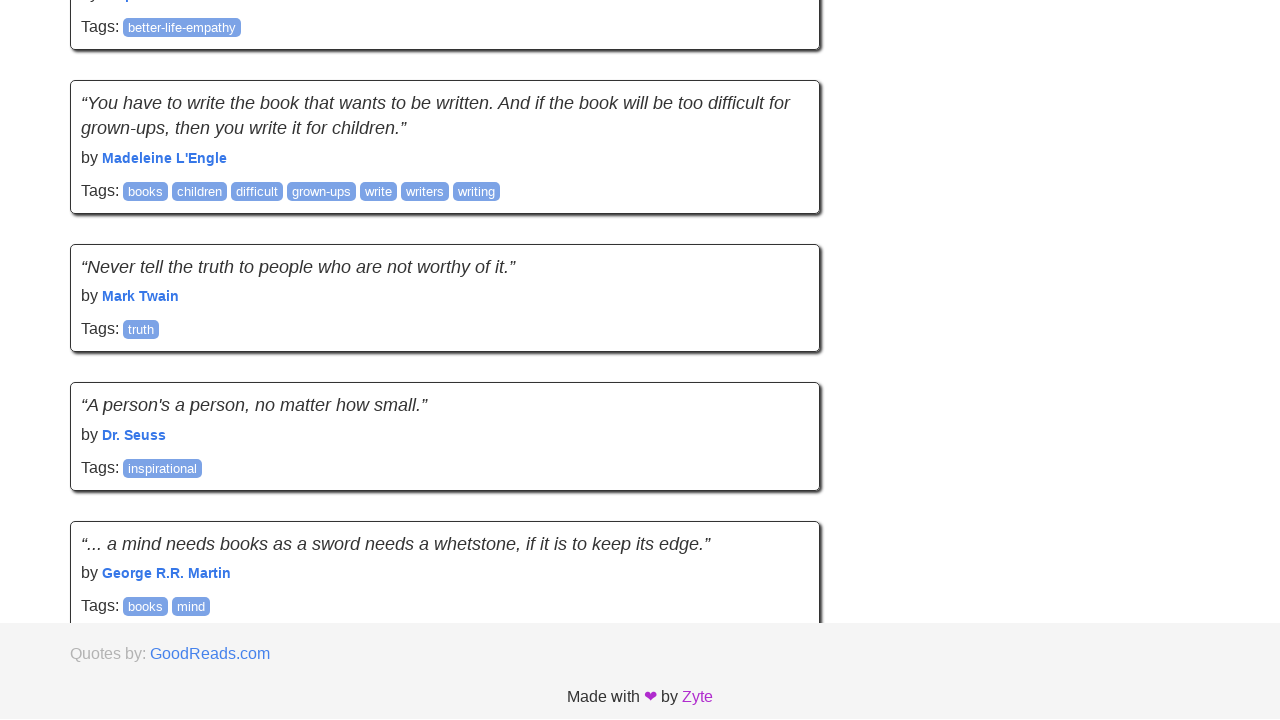

Scrolled to bottom of page (iteration 14/20)
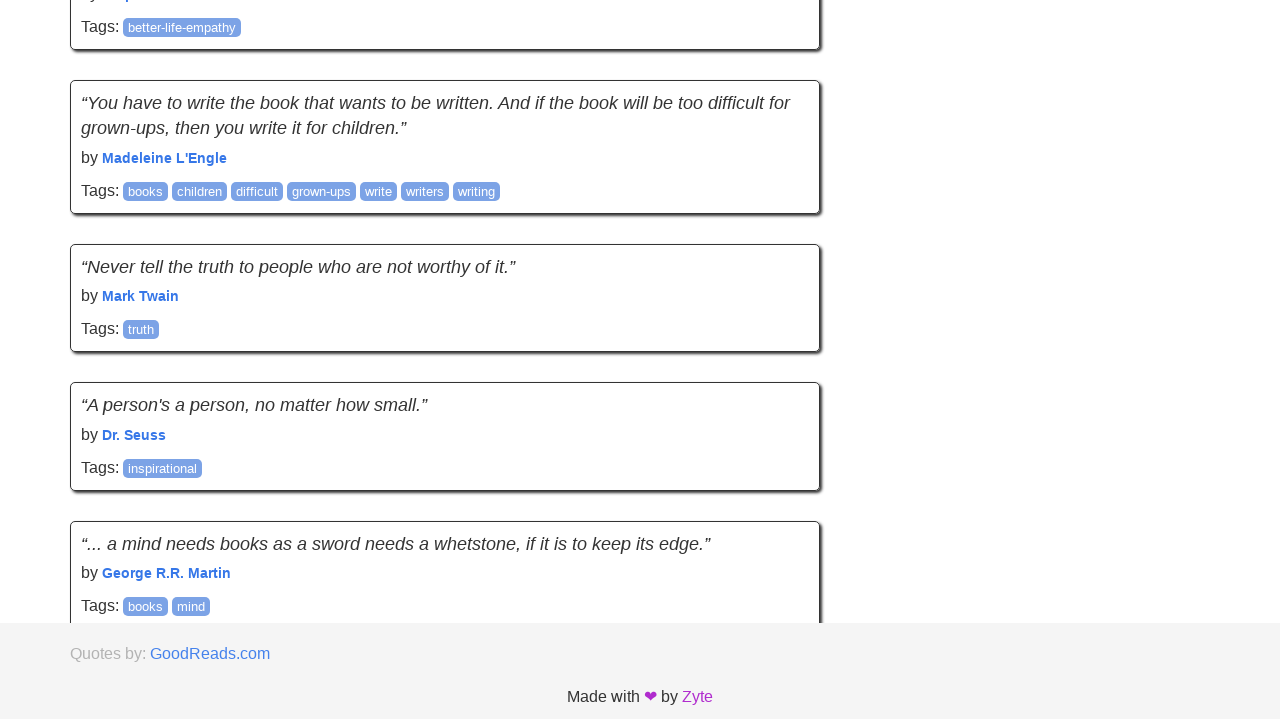

Waited 500ms for content to load (iteration 14/20)
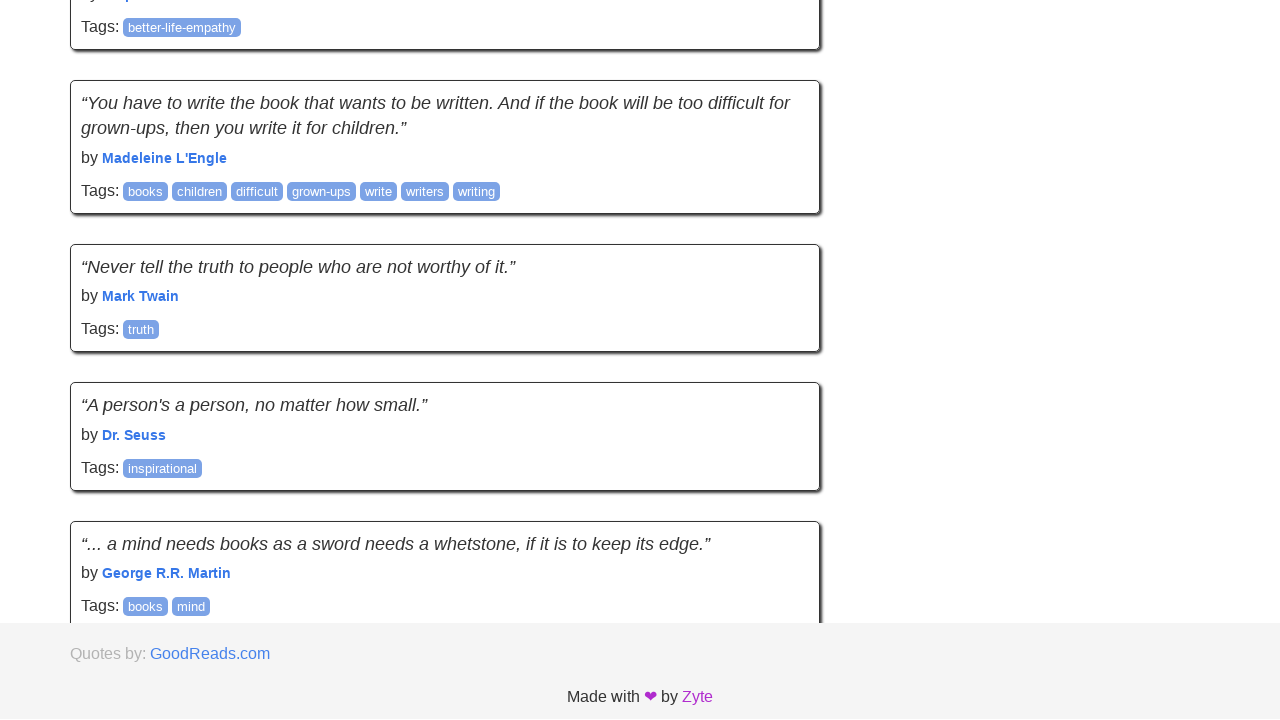

Scrolled to bottom of page (iteration 15/20)
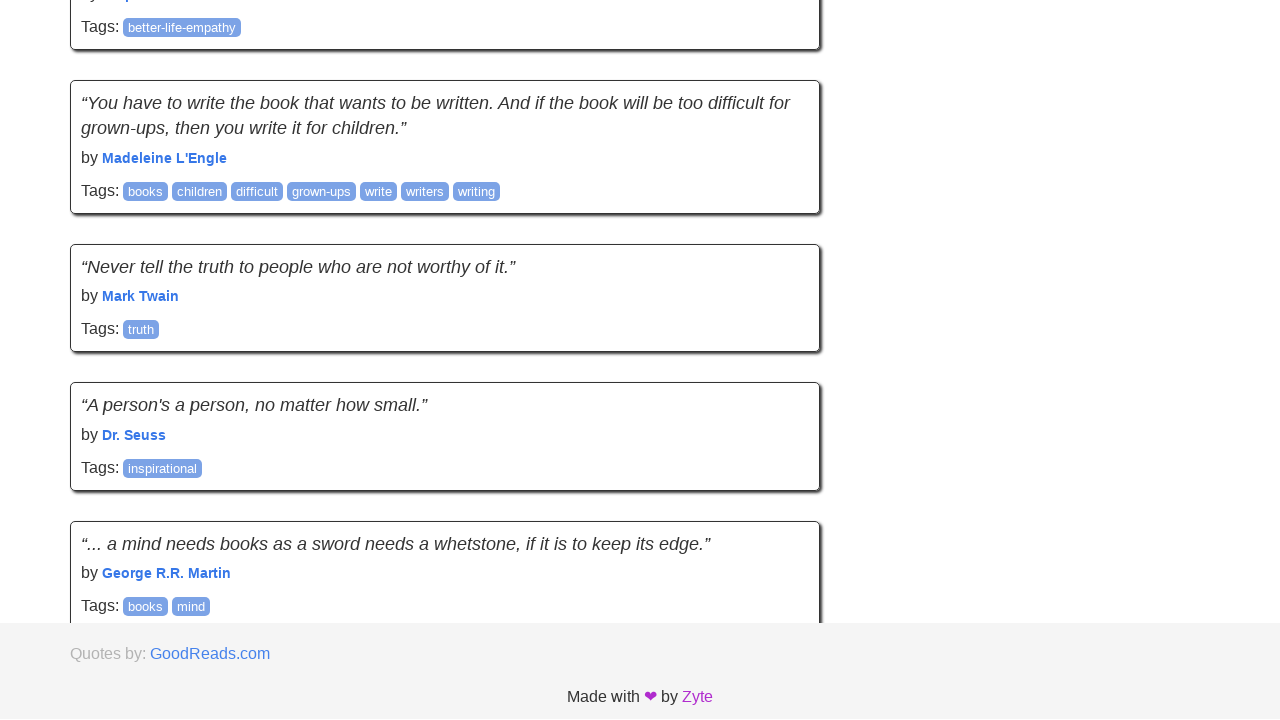

Waited 500ms for content to load (iteration 15/20)
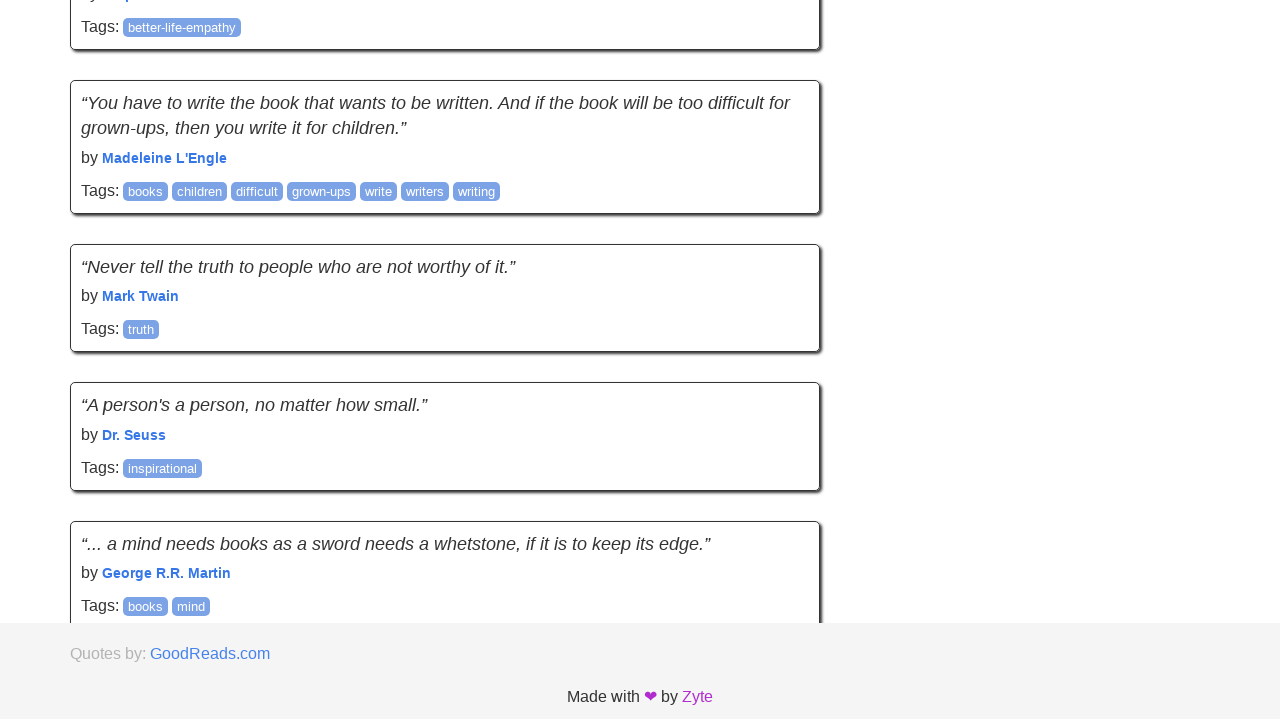

Scrolled to bottom of page (iteration 16/20)
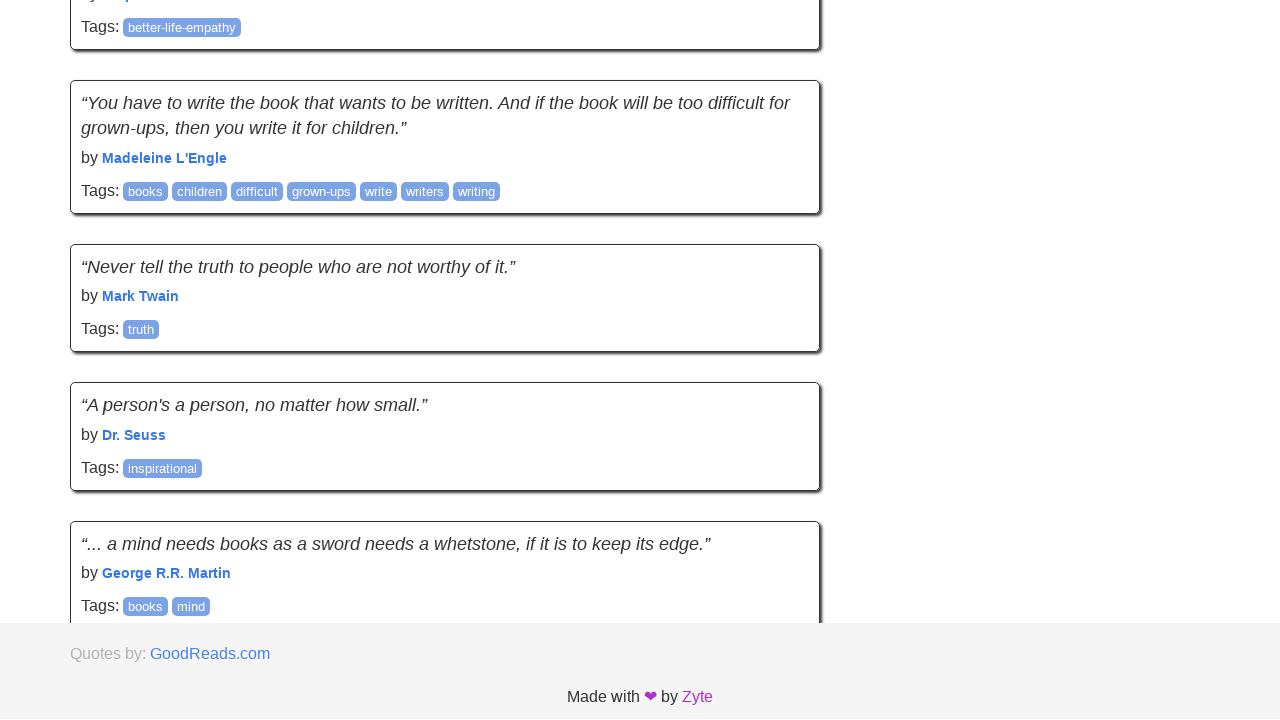

Waited 500ms for content to load (iteration 16/20)
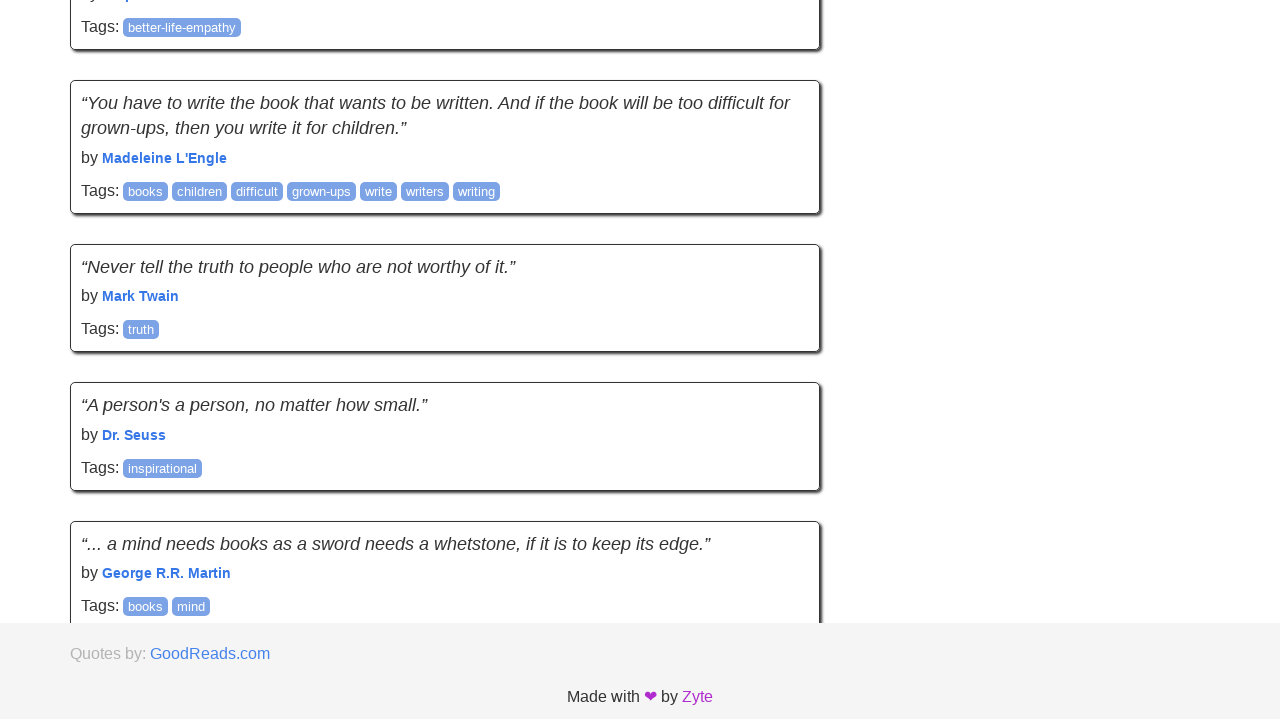

Scrolled to bottom of page (iteration 17/20)
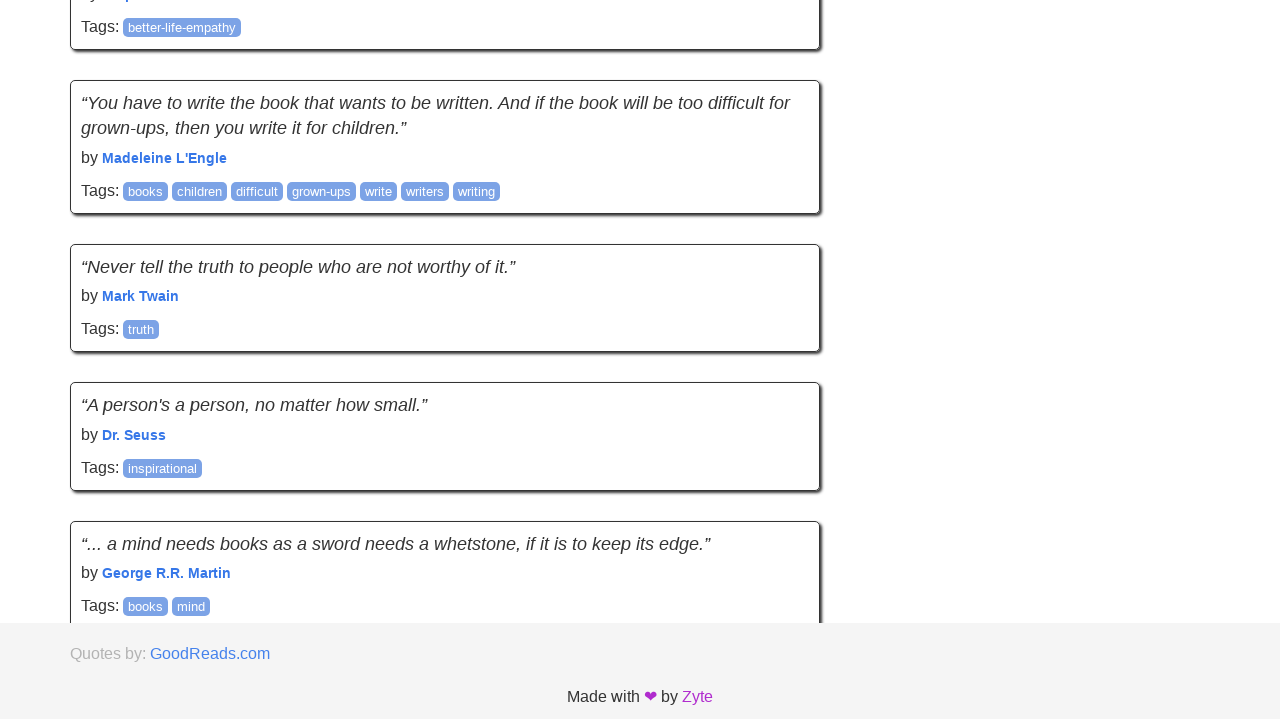

Waited 500ms for content to load (iteration 17/20)
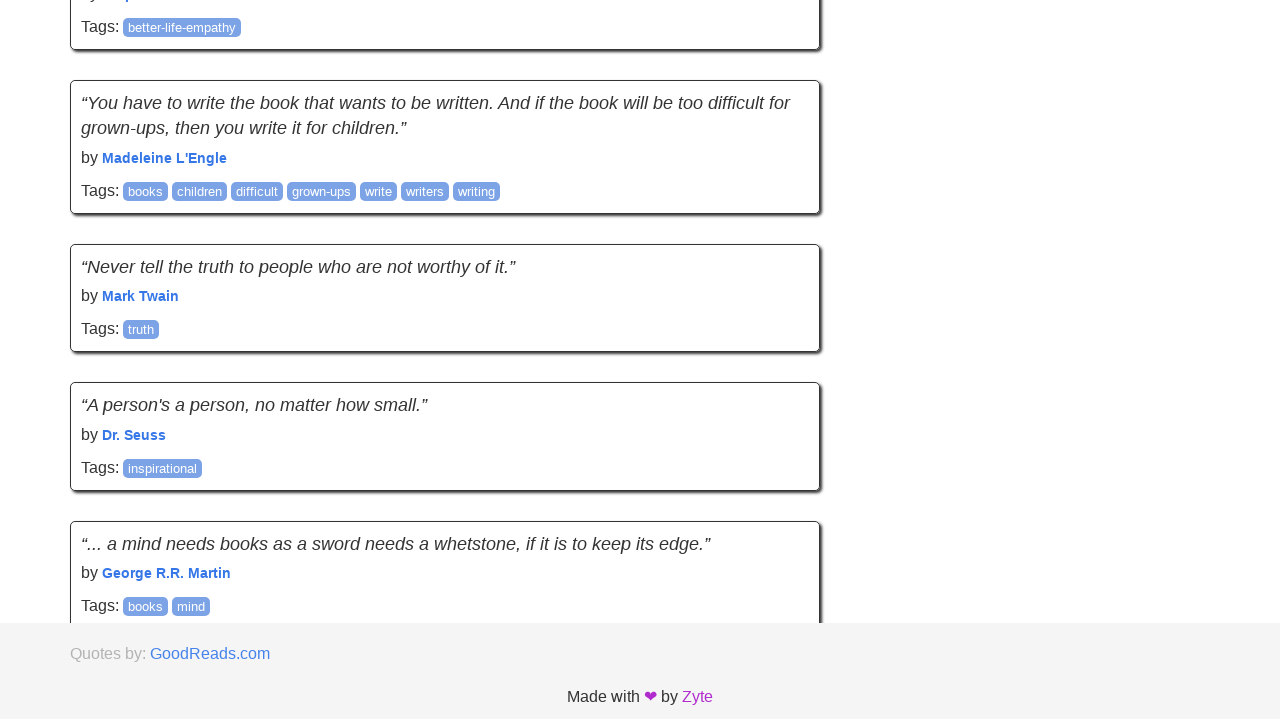

Scrolled to bottom of page (iteration 18/20)
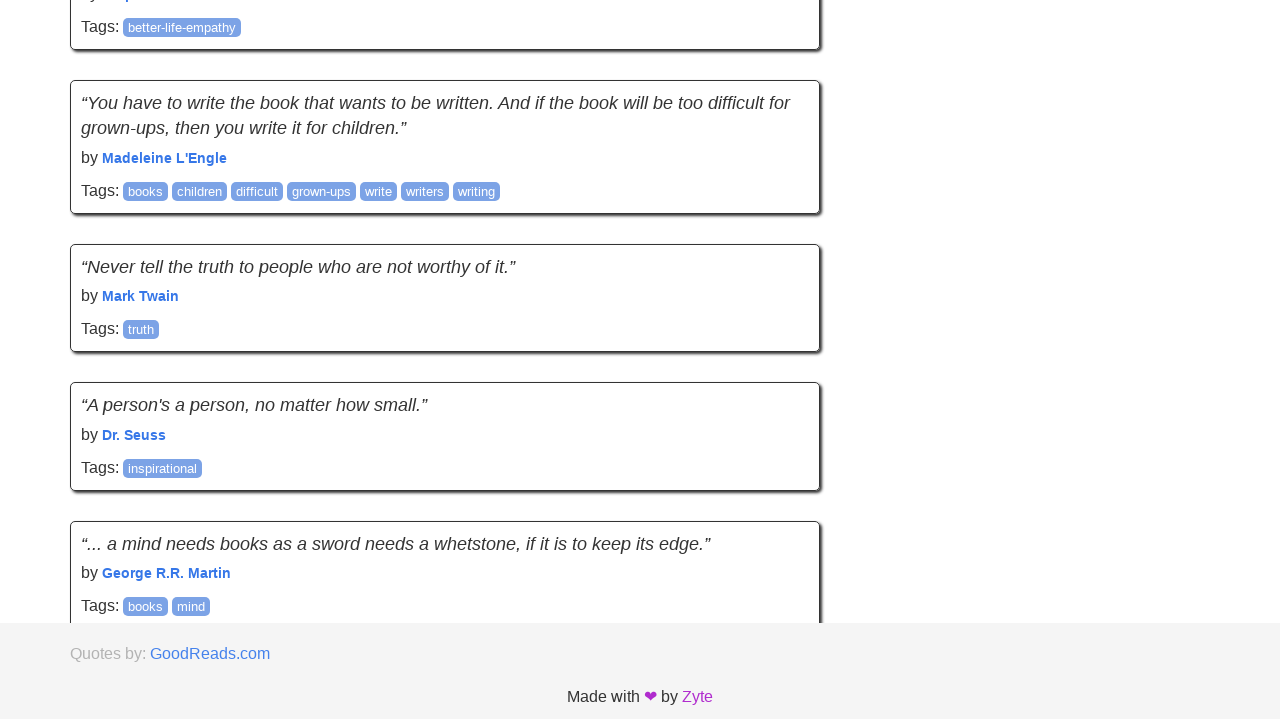

Waited 500ms for content to load (iteration 18/20)
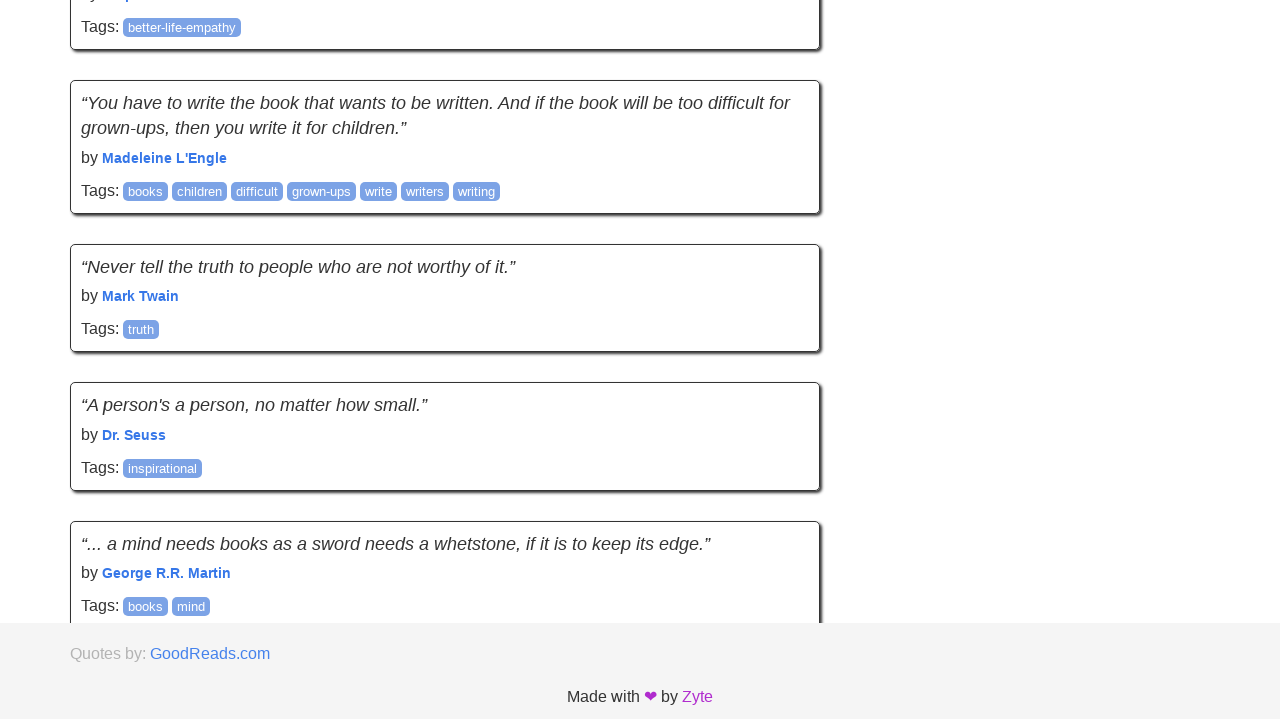

Scrolled to bottom of page (iteration 19/20)
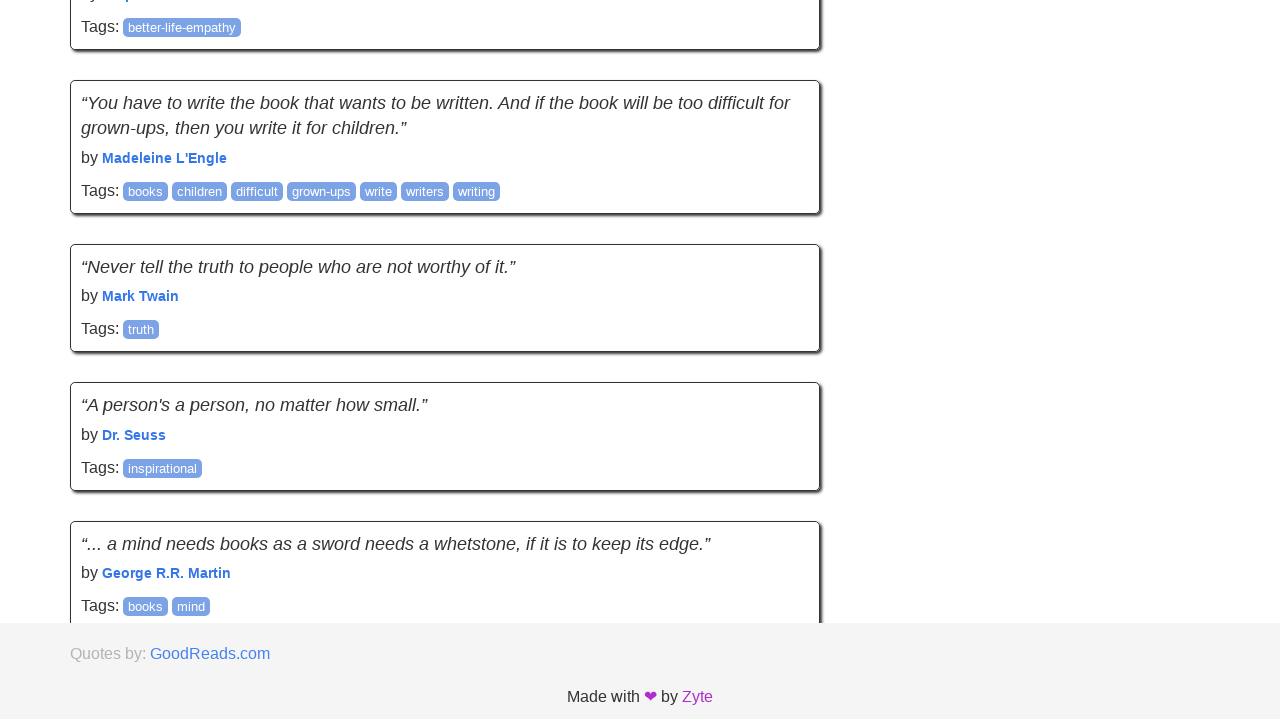

Waited 500ms for content to load (iteration 19/20)
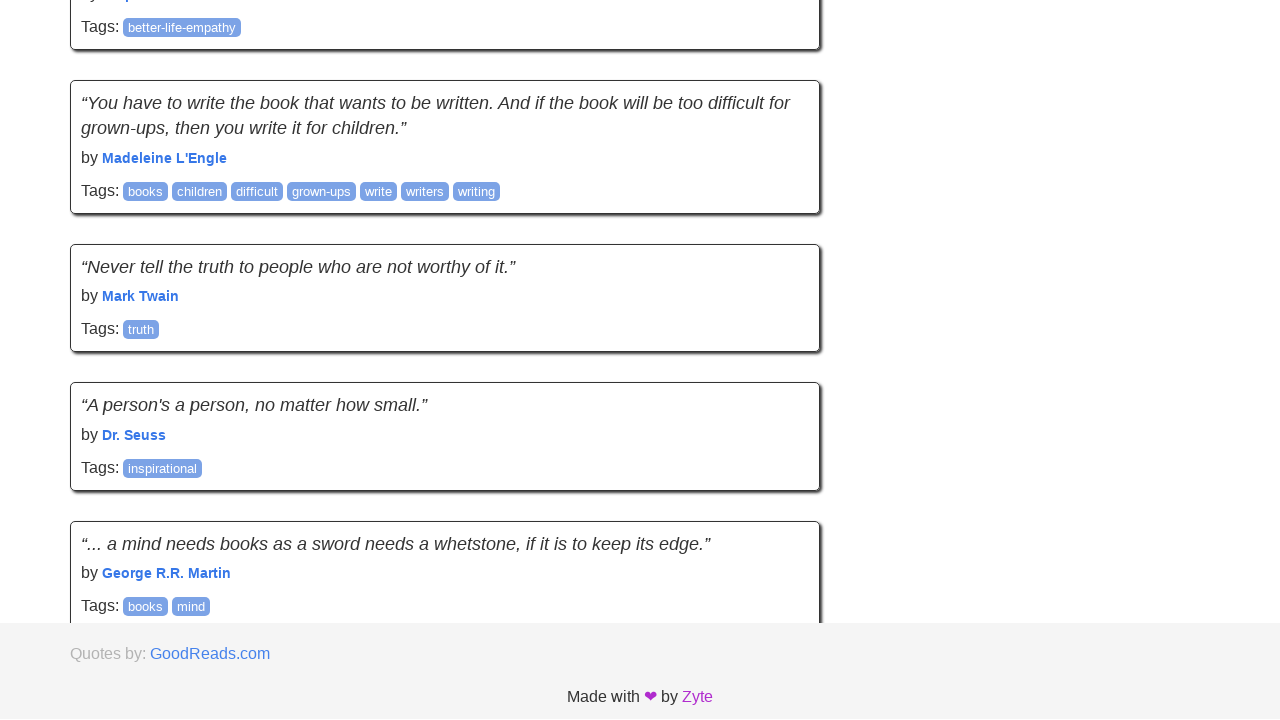

Scrolled to bottom of page (iteration 20/20)
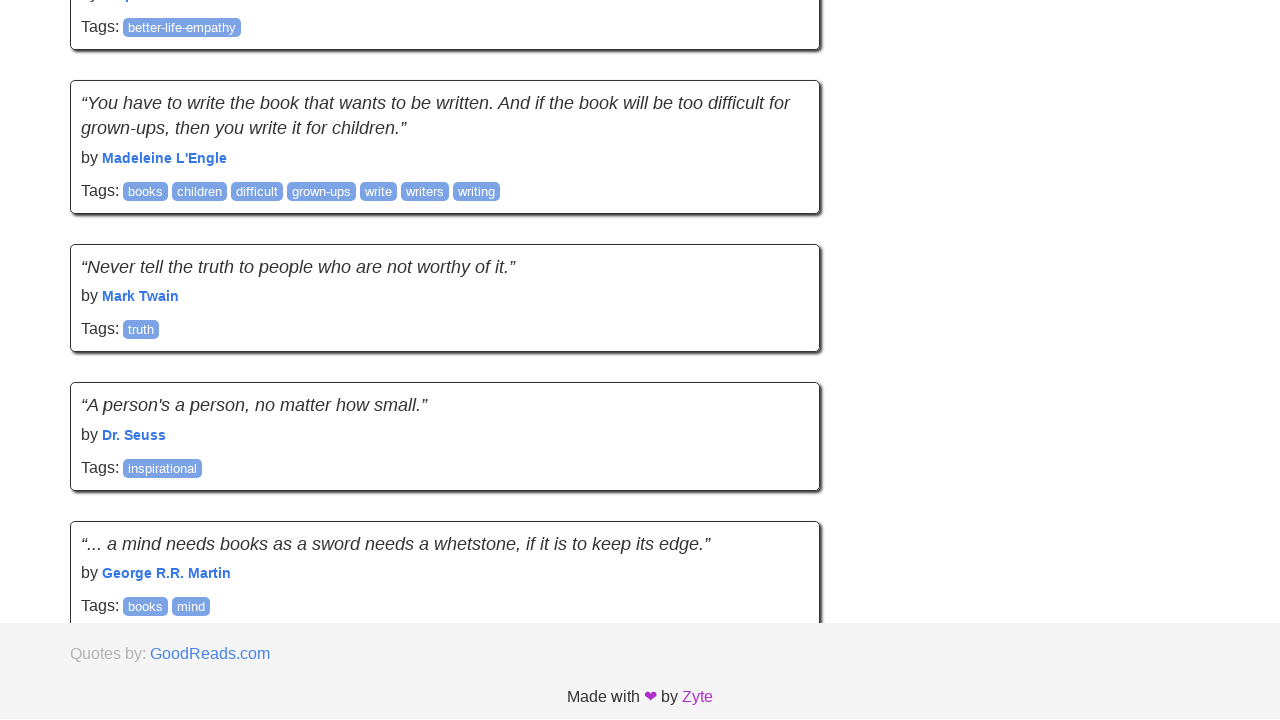

Waited 500ms for content to load (iteration 20/20)
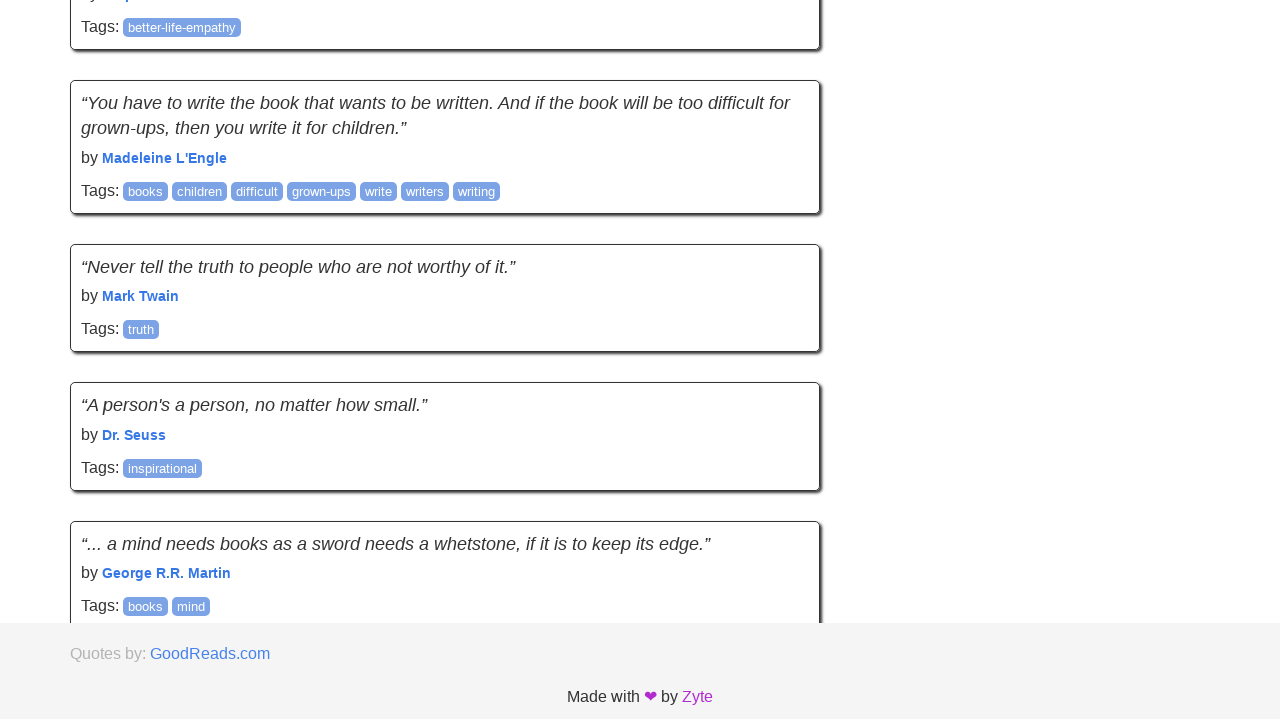

Verified quote elements are present after scrolling
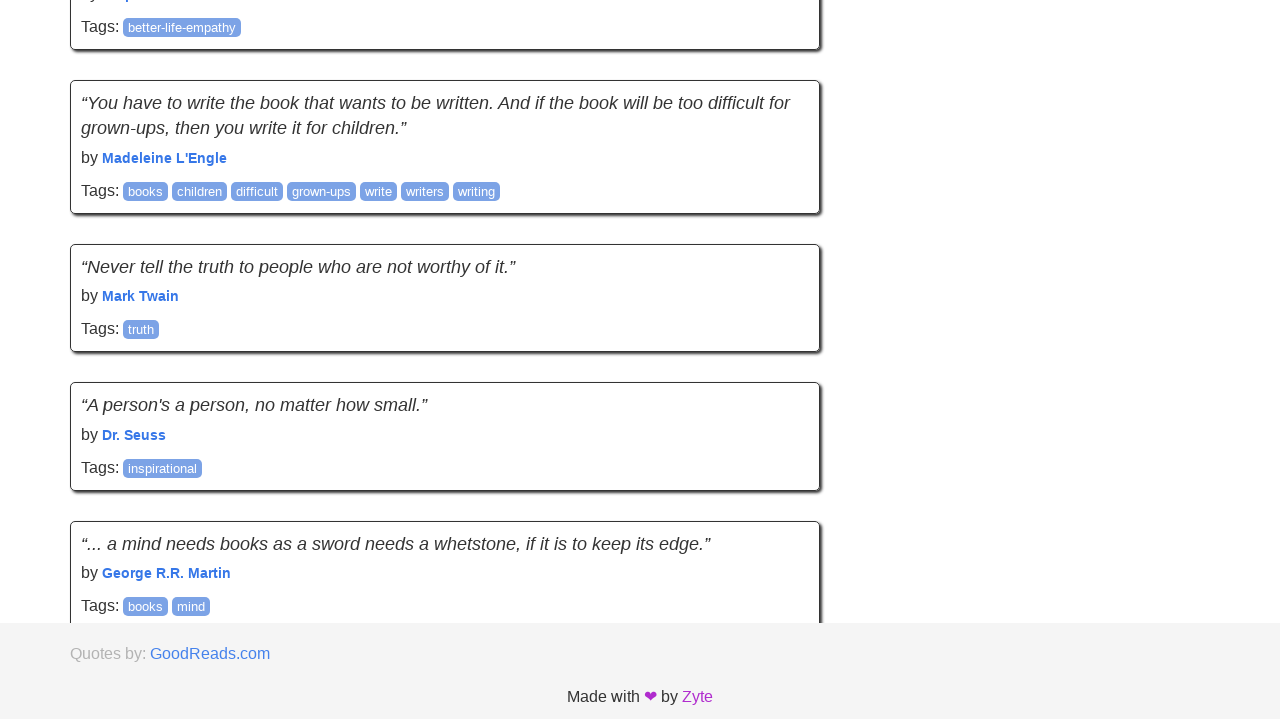

Verified quote text elements are present
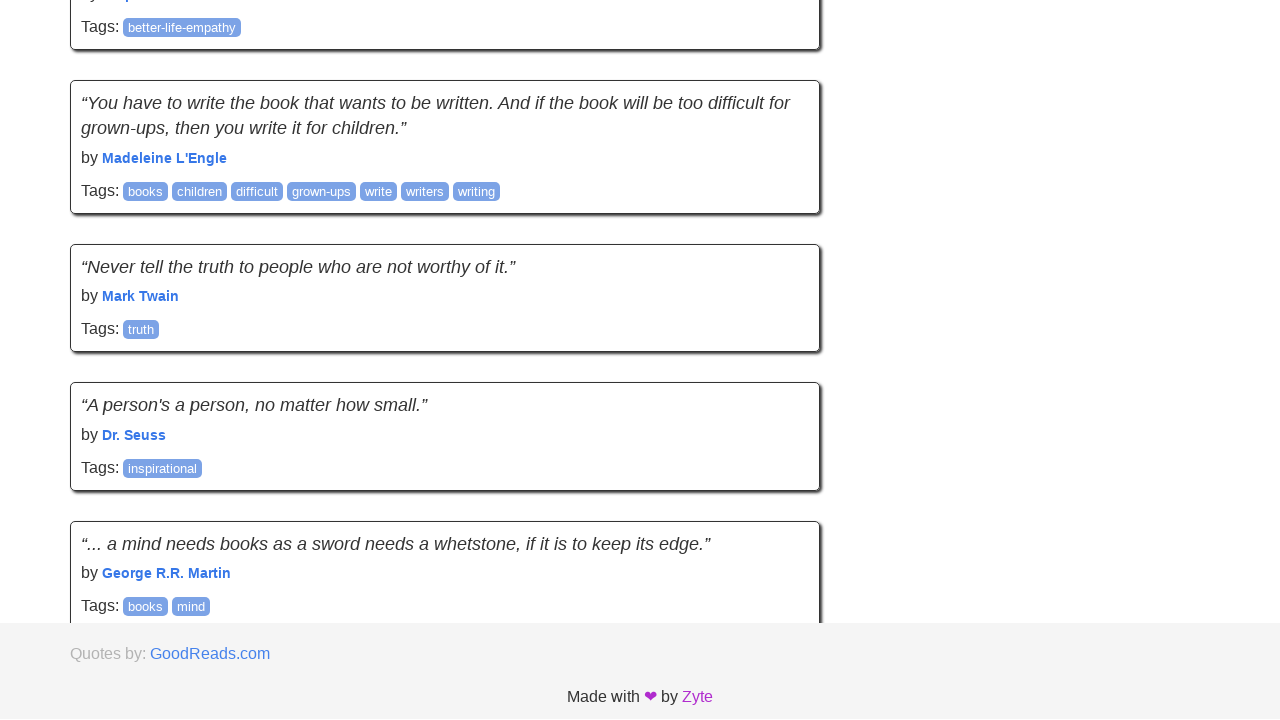

Verified quote author elements are present
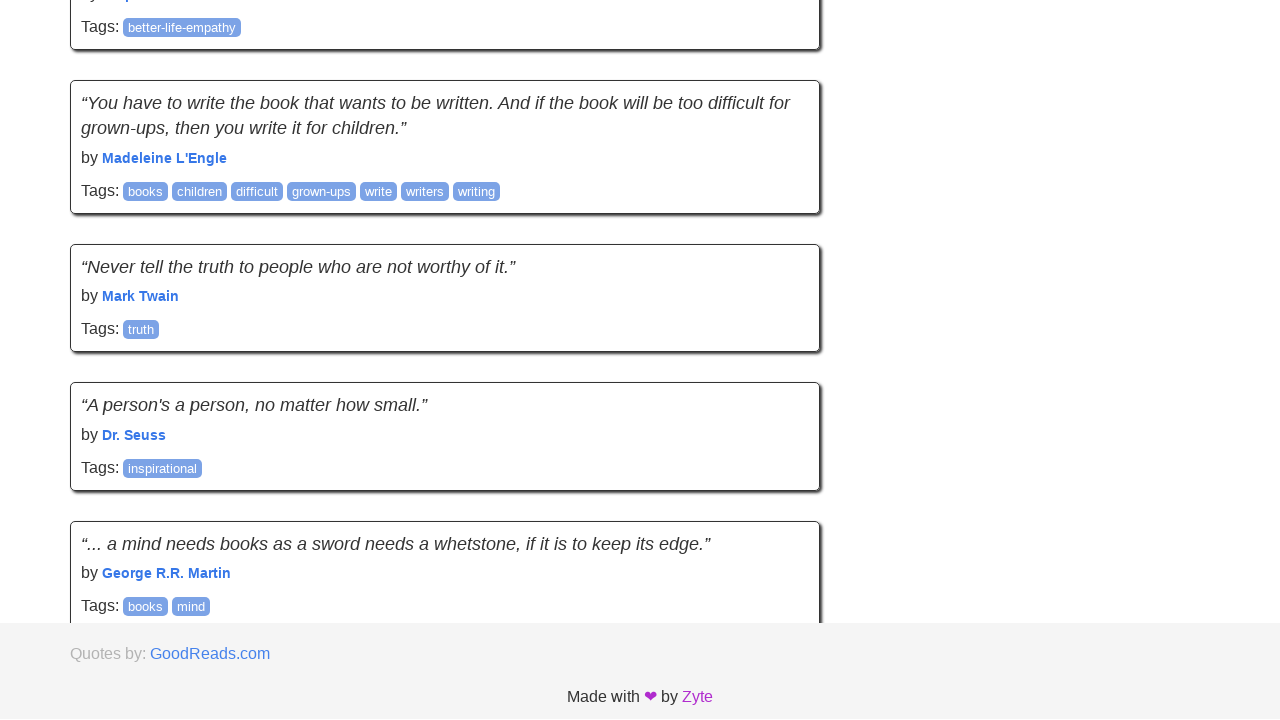

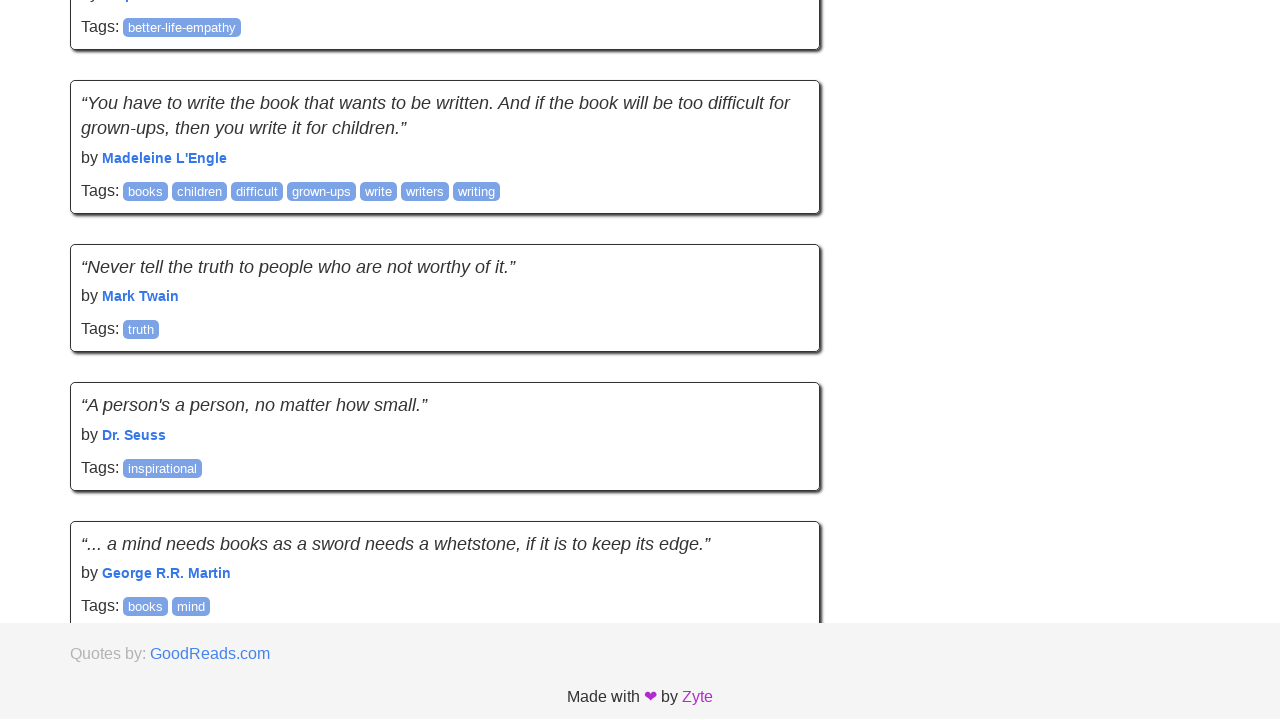